Tests loading more restaurant reviews on ifoodie.tw by repeatedly clicking the "load more" button to reveal additional dynamic content

Starting URL: https://ifoodie.tw/restaurant/61dd2292baf6d30524a2ac37-%E9%90%98%E4%BA%88%E5%8E%9F%E5%91%B3%E7%95%B6%E6%AD%B8%E9%B4%A8-%E5%85%AC%E9%A4%A8%E5%BA%97

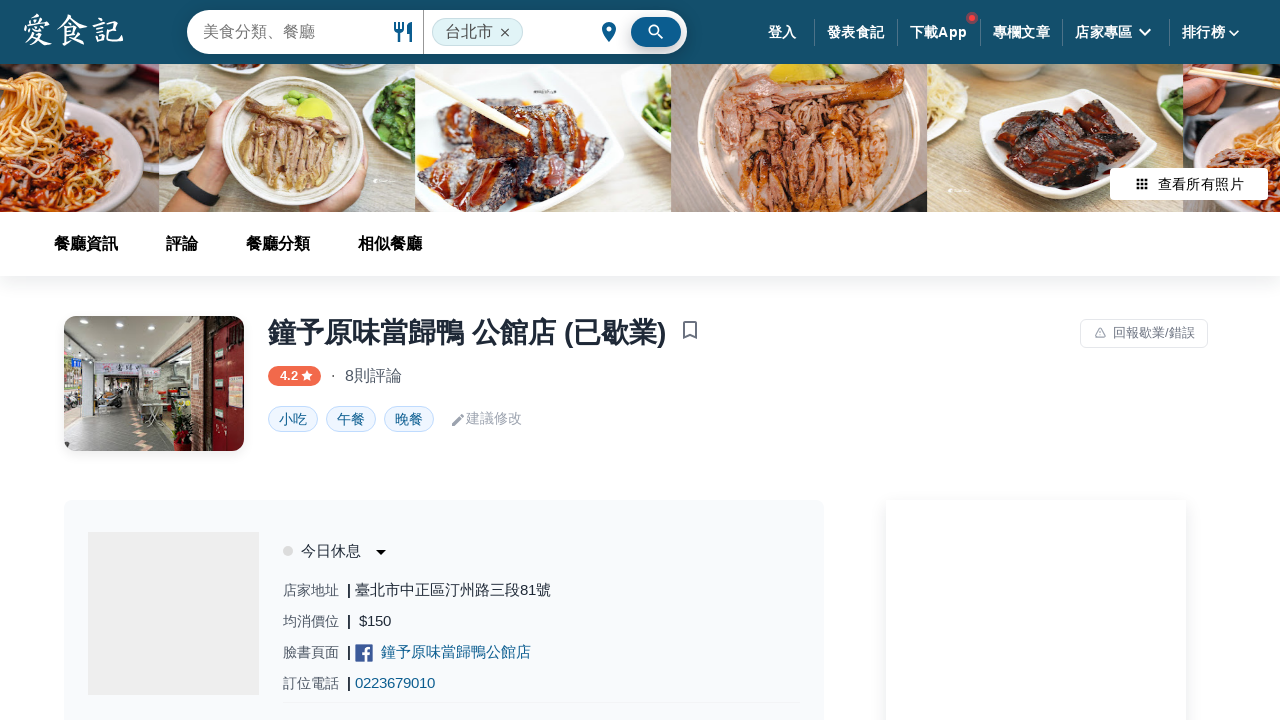

Waited for initial page load (1 second)
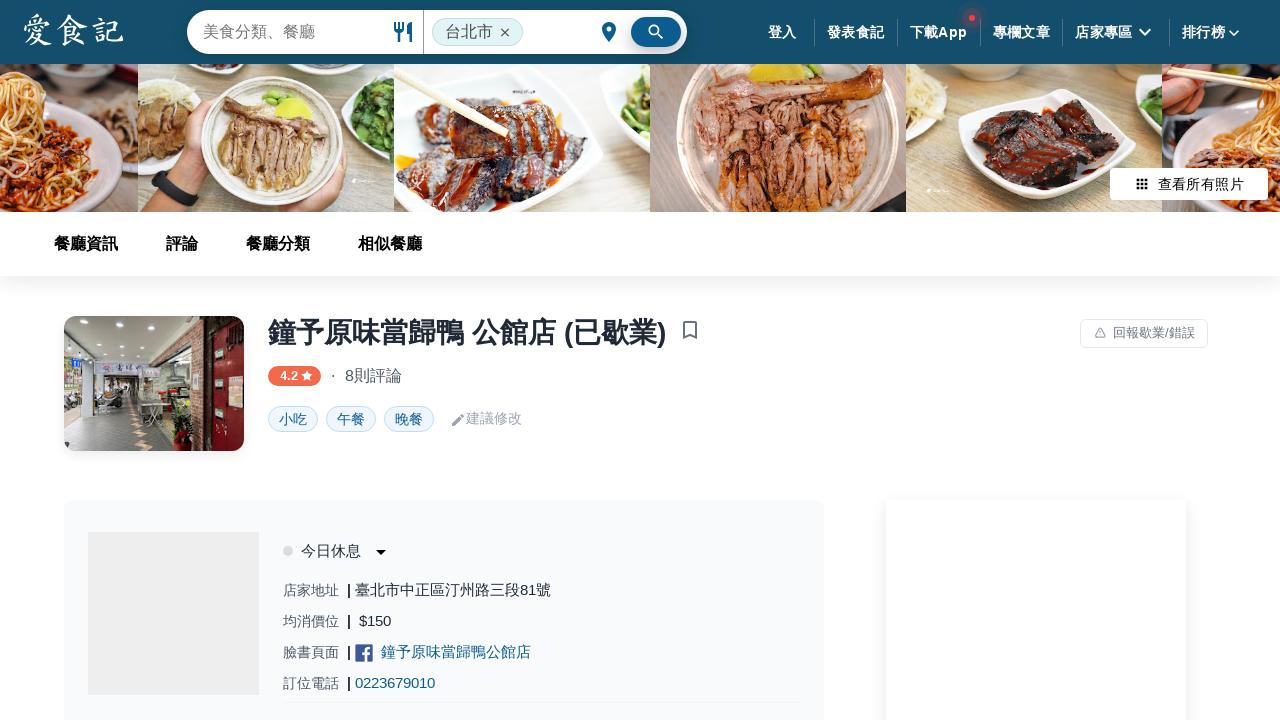

Clicked 'load more' button (iteration 1) at (444, 361) on .btn-more-checkin-wrapper
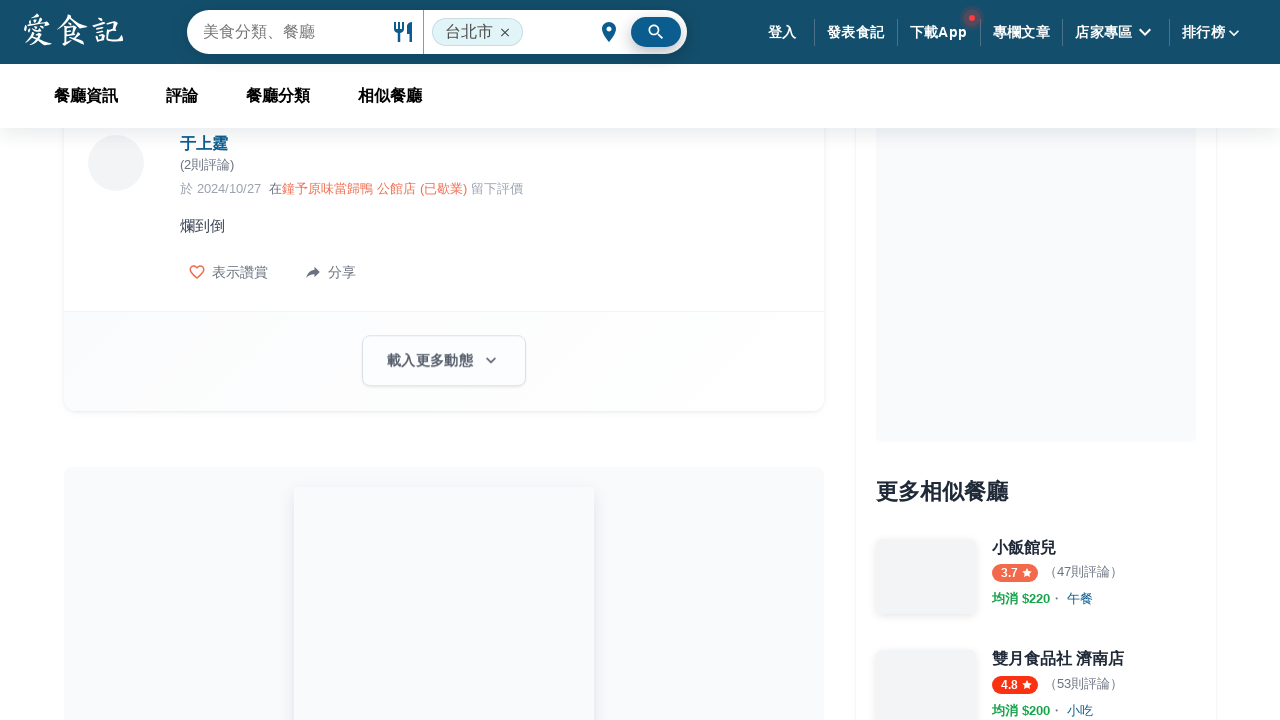

Waited for new reviews to load (3 seconds)
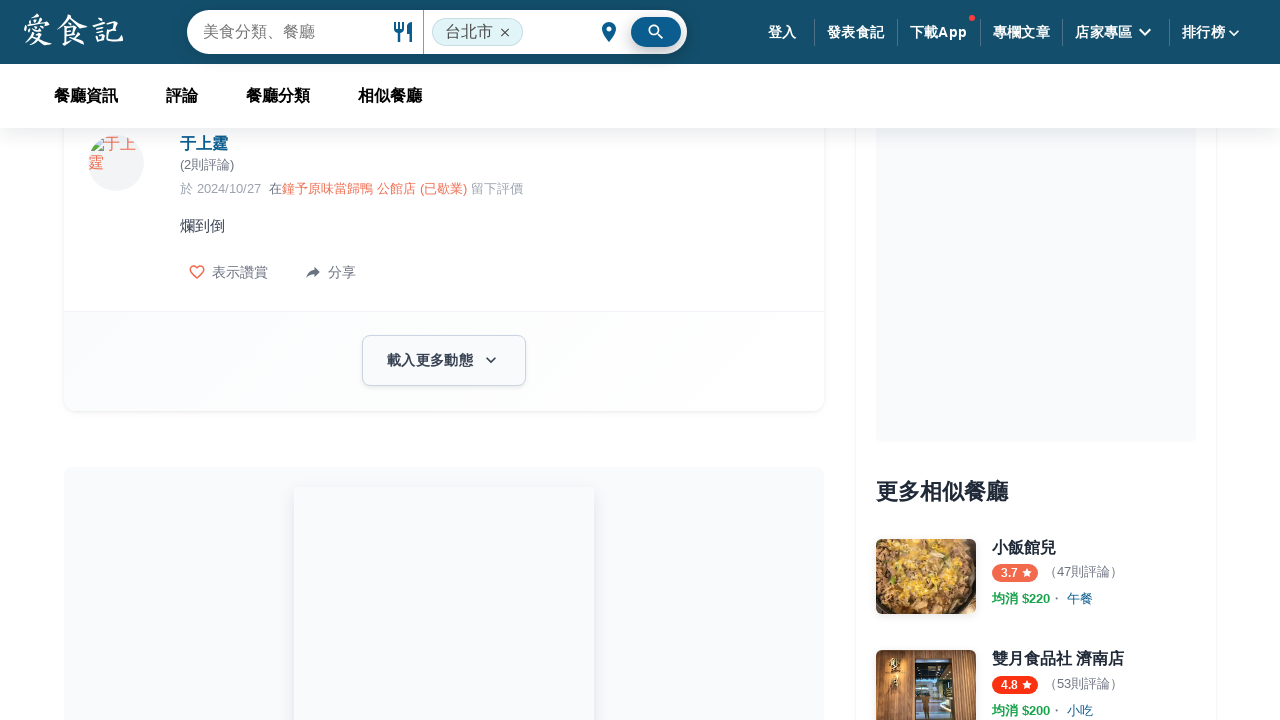

Clicked 'load more' button (iteration 2) at (444, 361) on .btn-more-checkin-wrapper
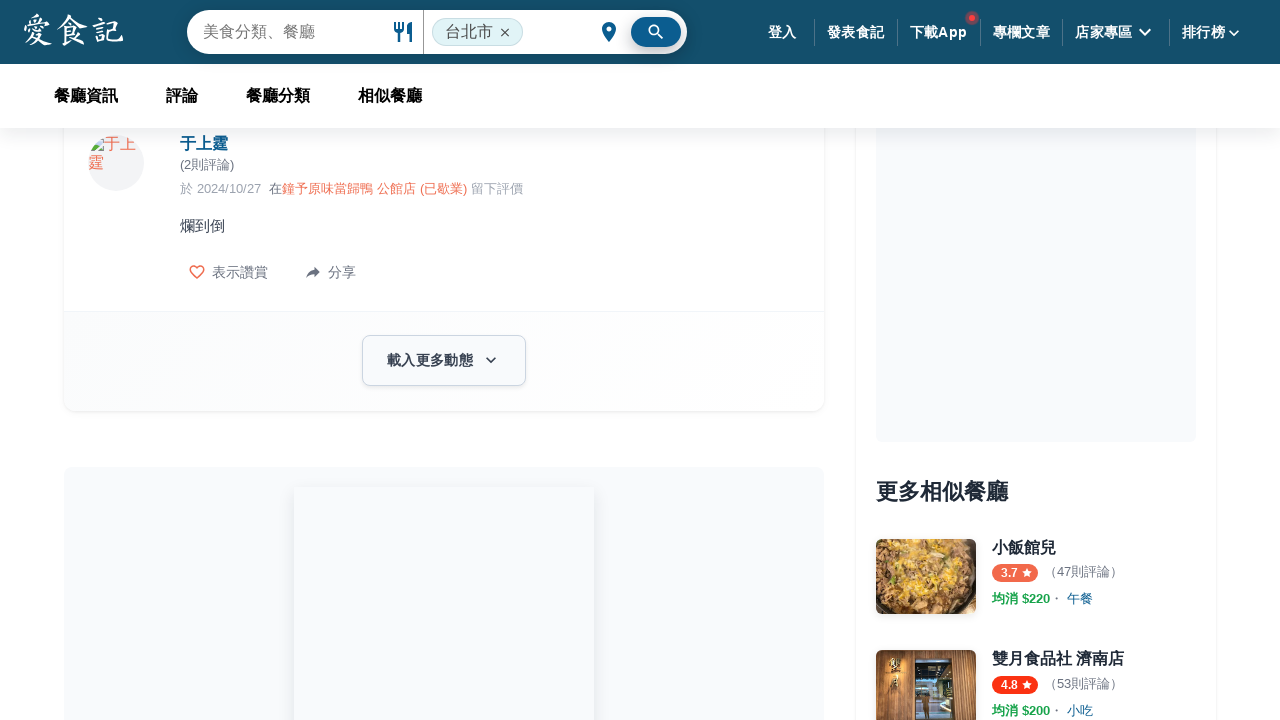

Waited for new reviews to load (3 seconds)
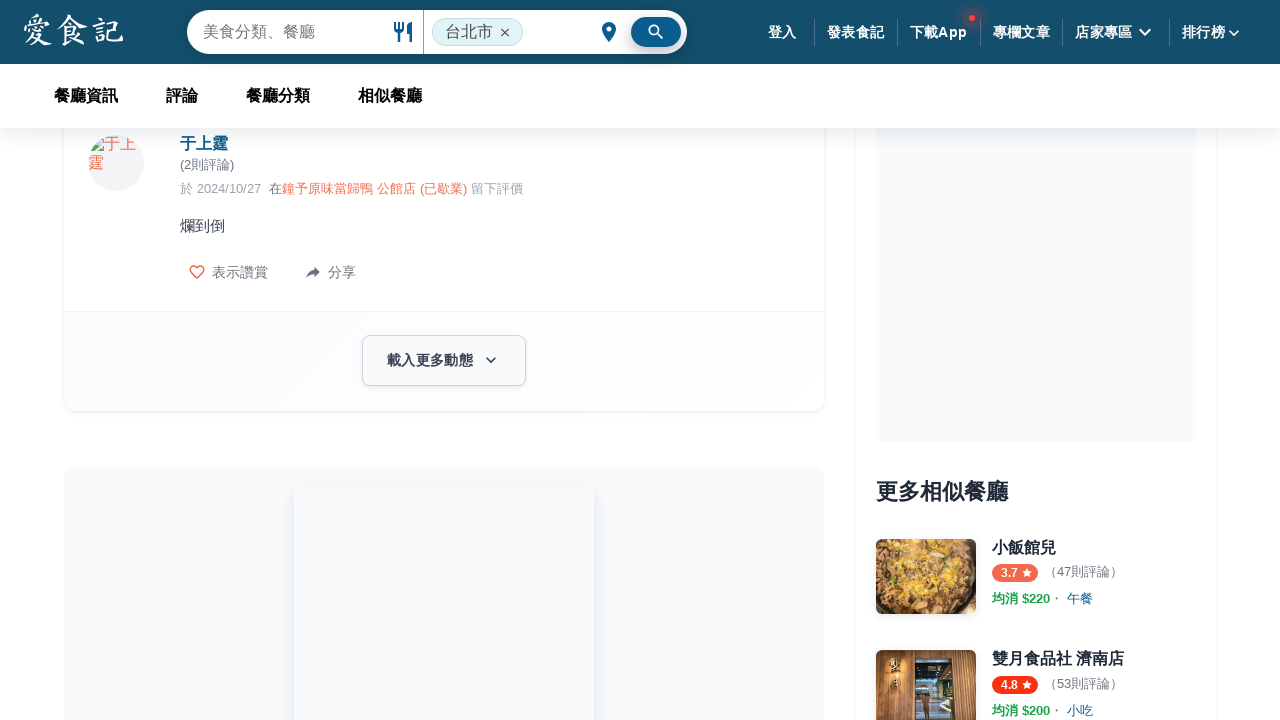

Clicked 'load more' button (iteration 3) at (444, 361) on .btn-more-checkin-wrapper
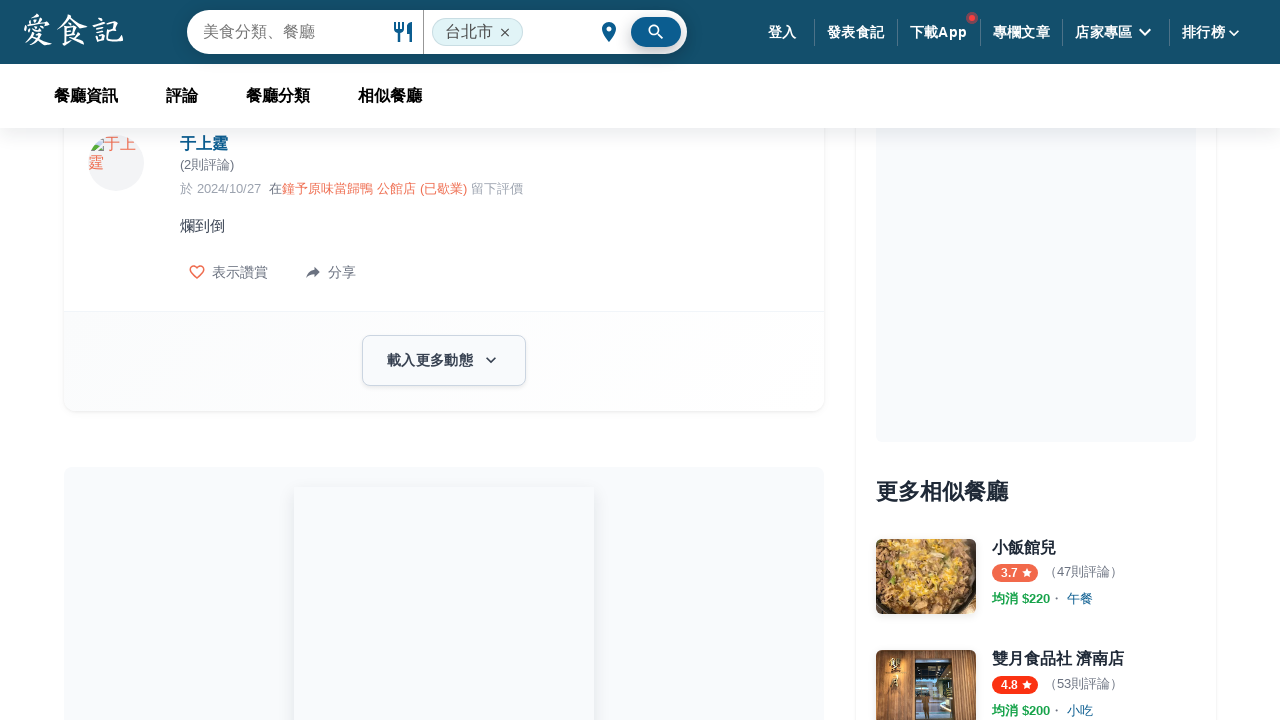

Waited for new reviews to load (3 seconds)
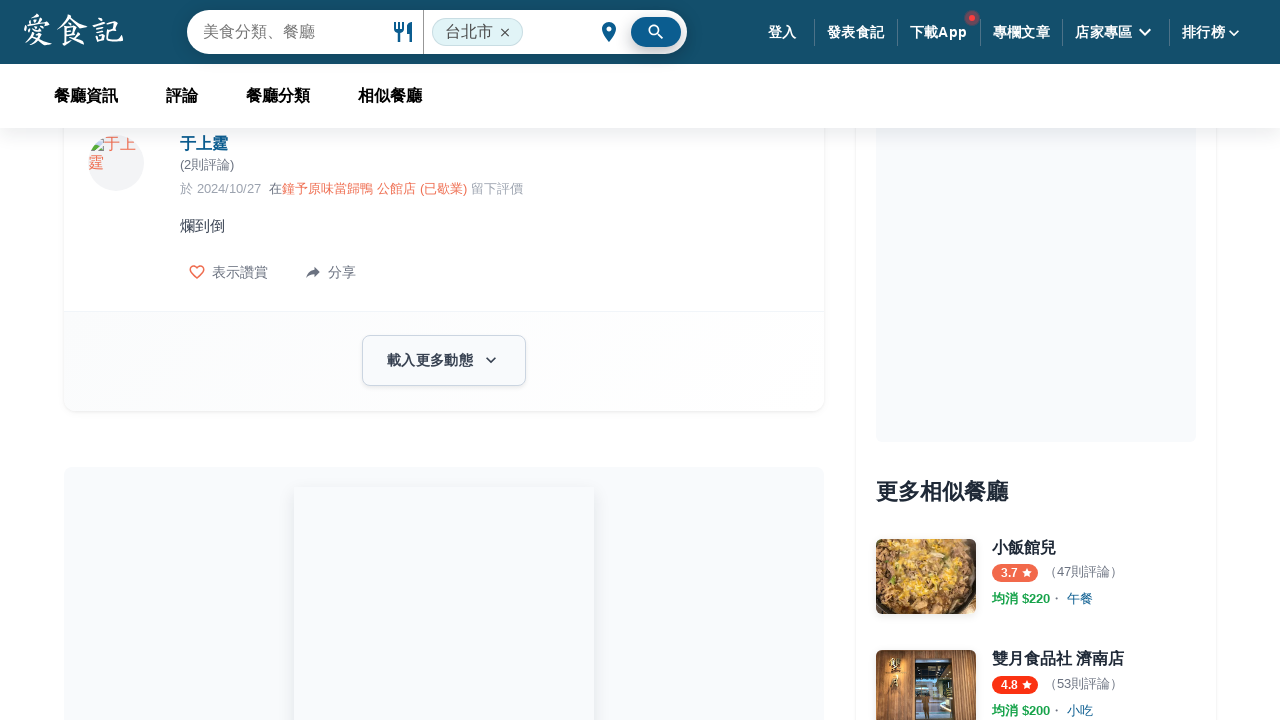

Clicked 'load more' button (iteration 4) at (444, 361) on .btn-more-checkin-wrapper
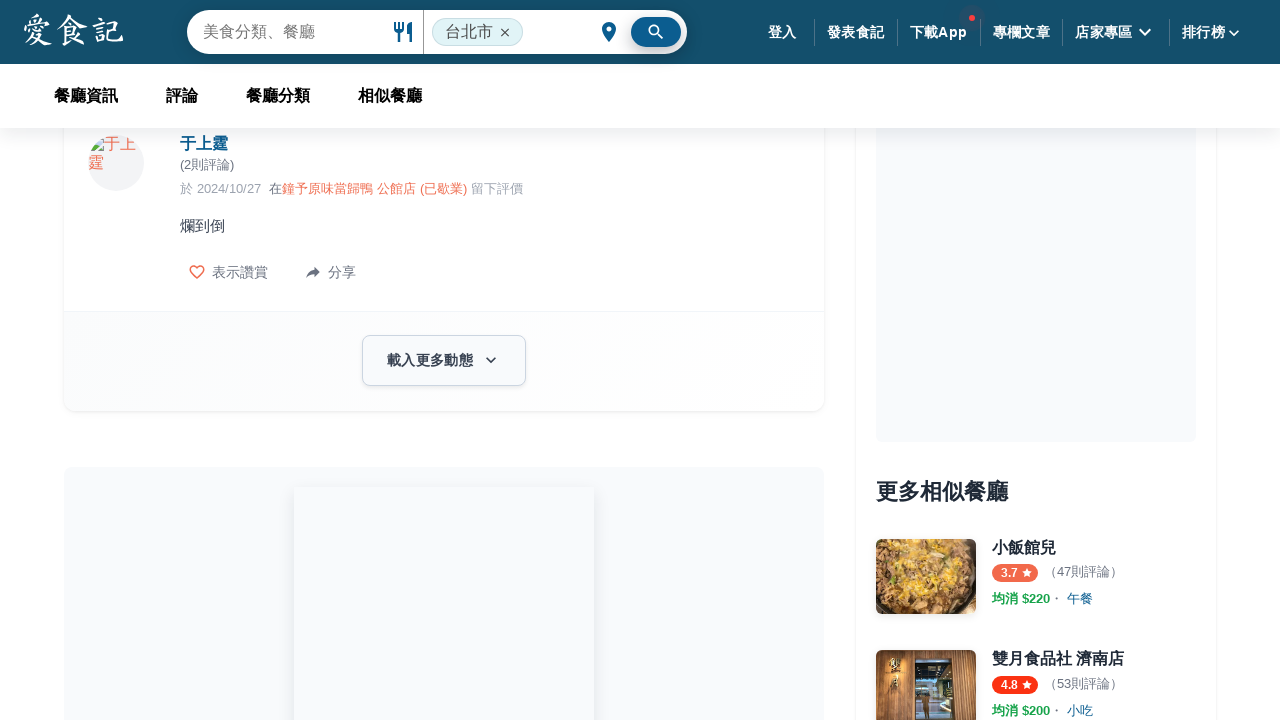

Waited for new reviews to load (3 seconds)
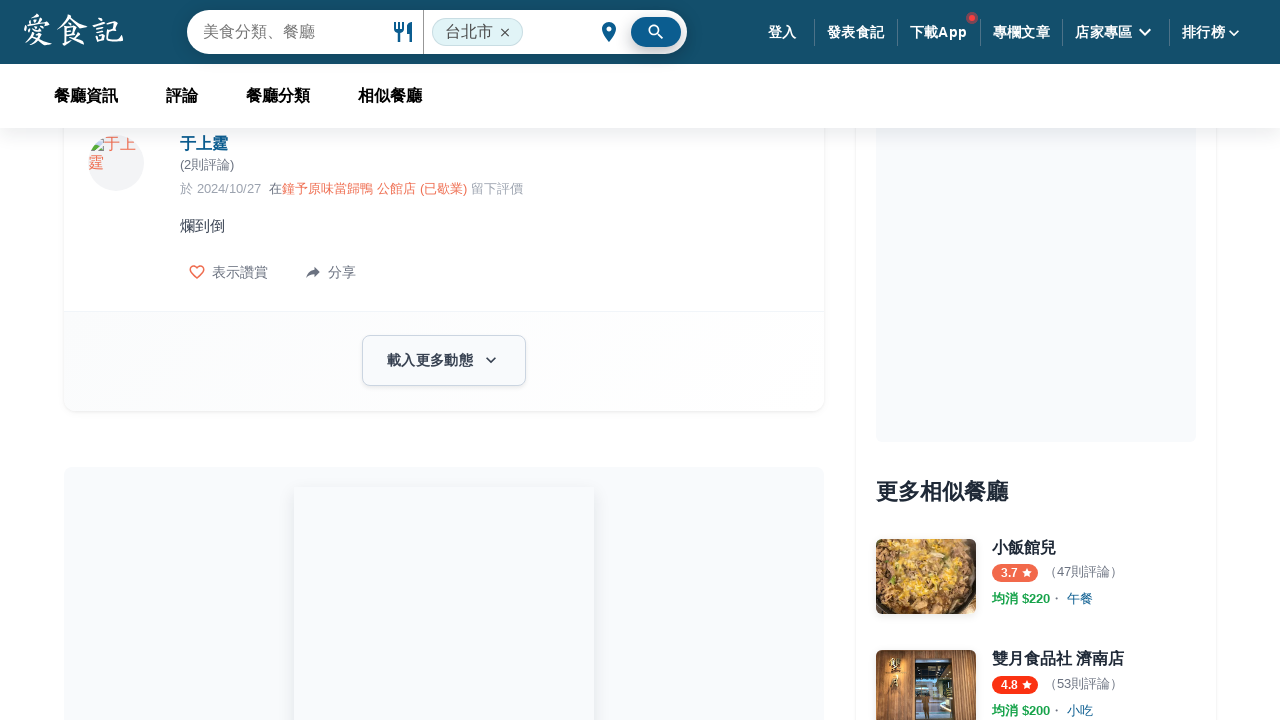

Clicked 'load more' button (iteration 5) at (444, 361) on .btn-more-checkin-wrapper
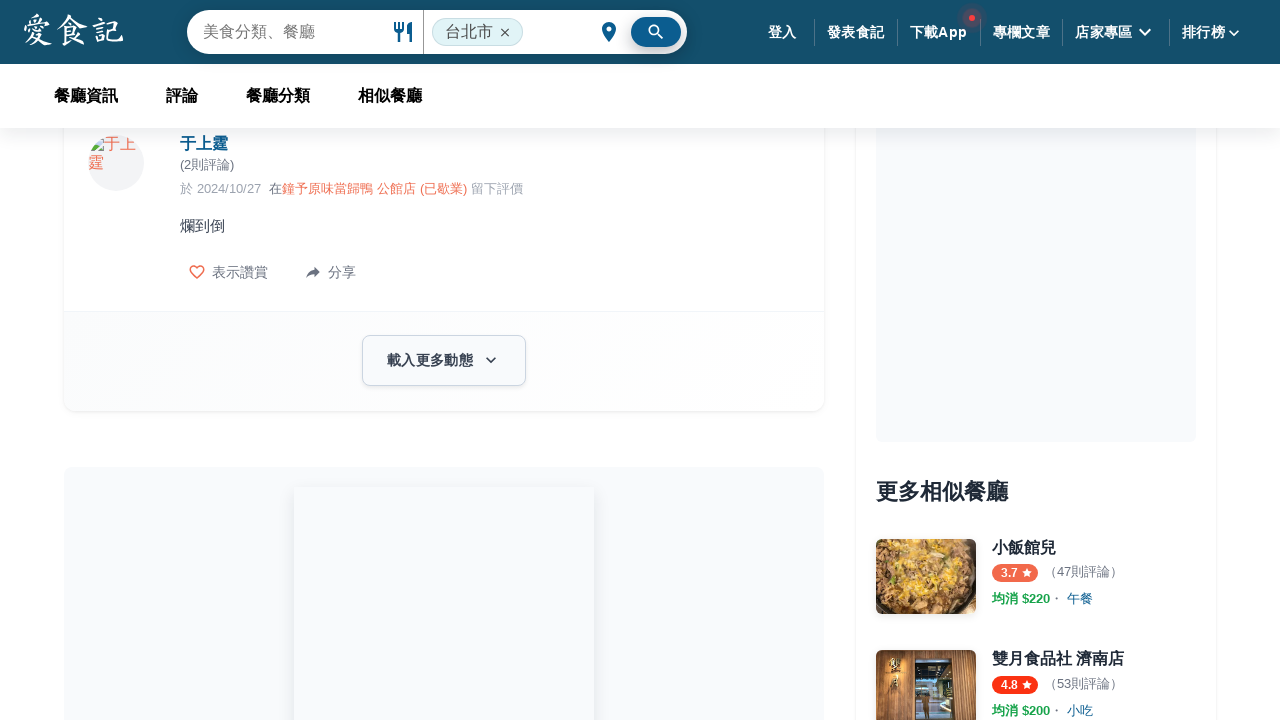

Waited for new reviews to load (3 seconds)
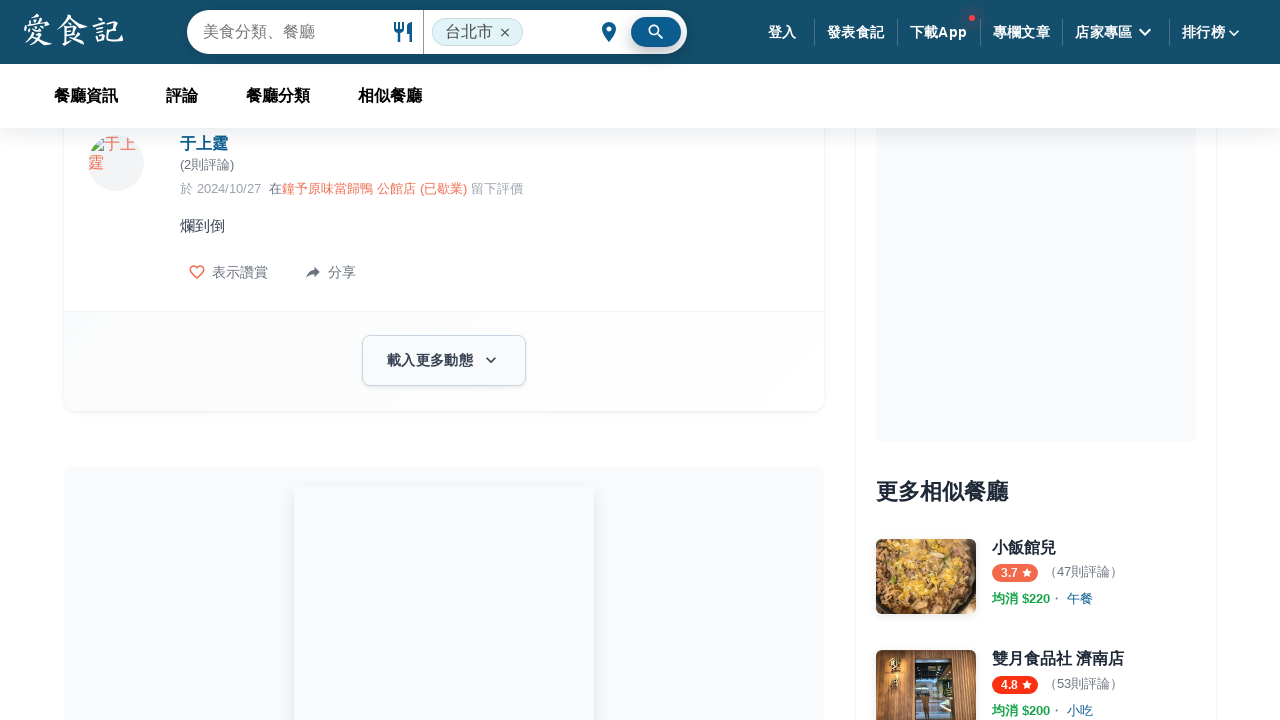

Clicked 'load more' button (iteration 6) at (444, 361) on .btn-more-checkin-wrapper
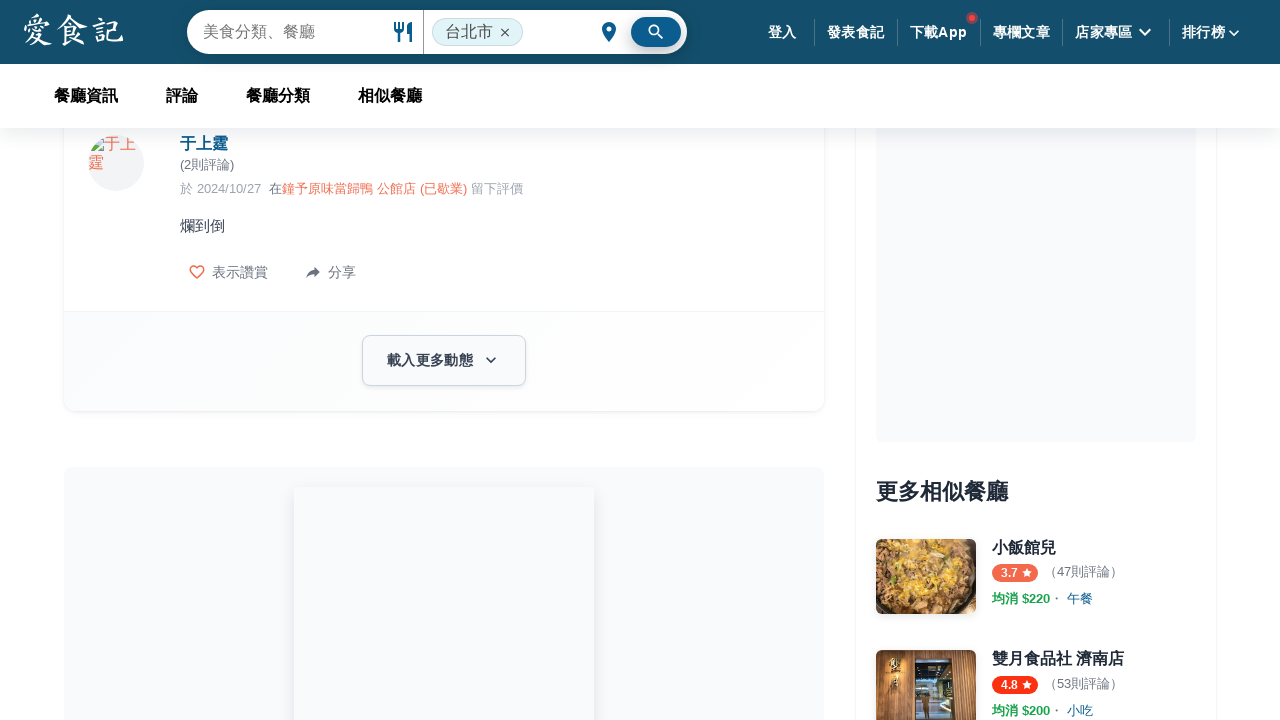

Waited for new reviews to load (3 seconds)
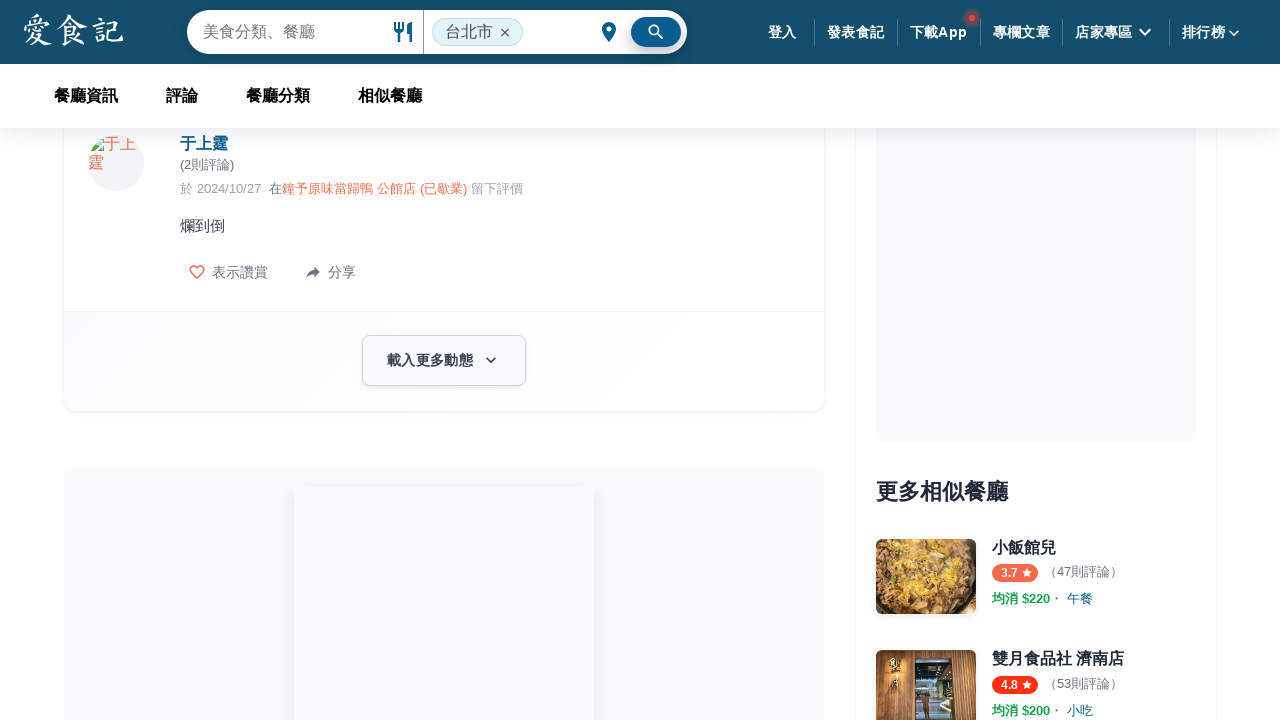

Clicked 'load more' button (iteration 7) at (444, 361) on .btn-more-checkin-wrapper
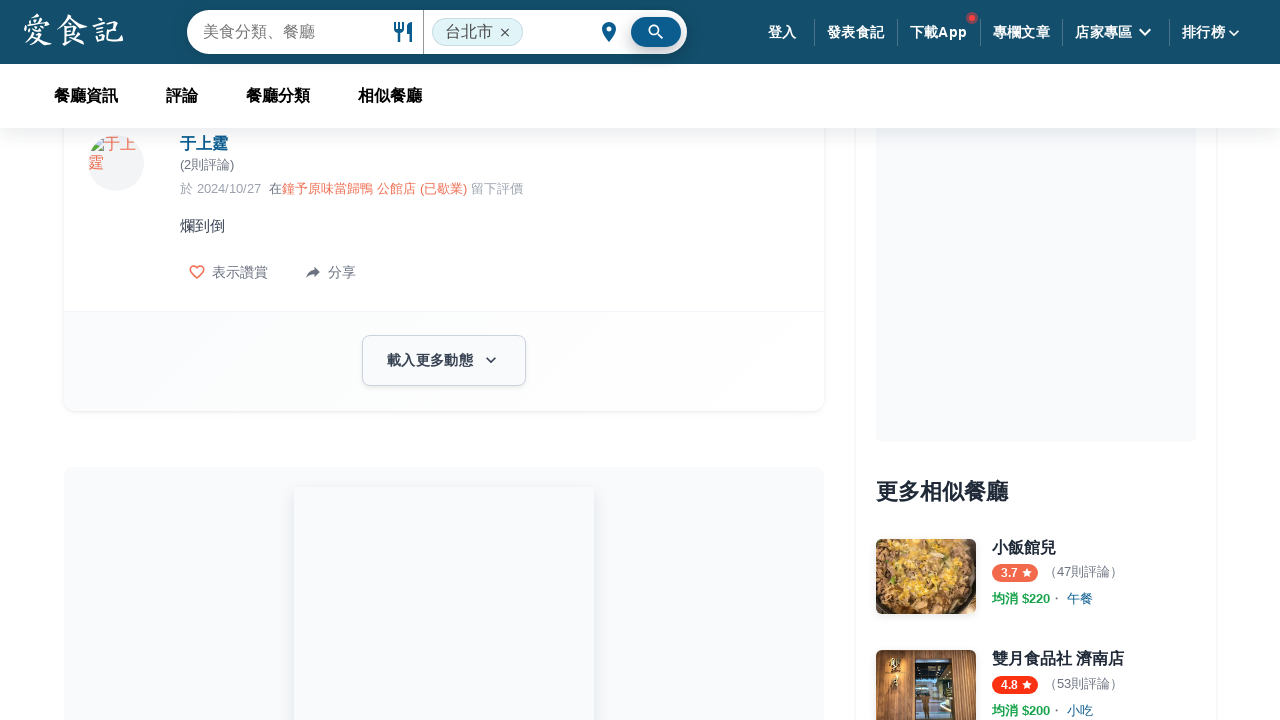

Waited for new reviews to load (3 seconds)
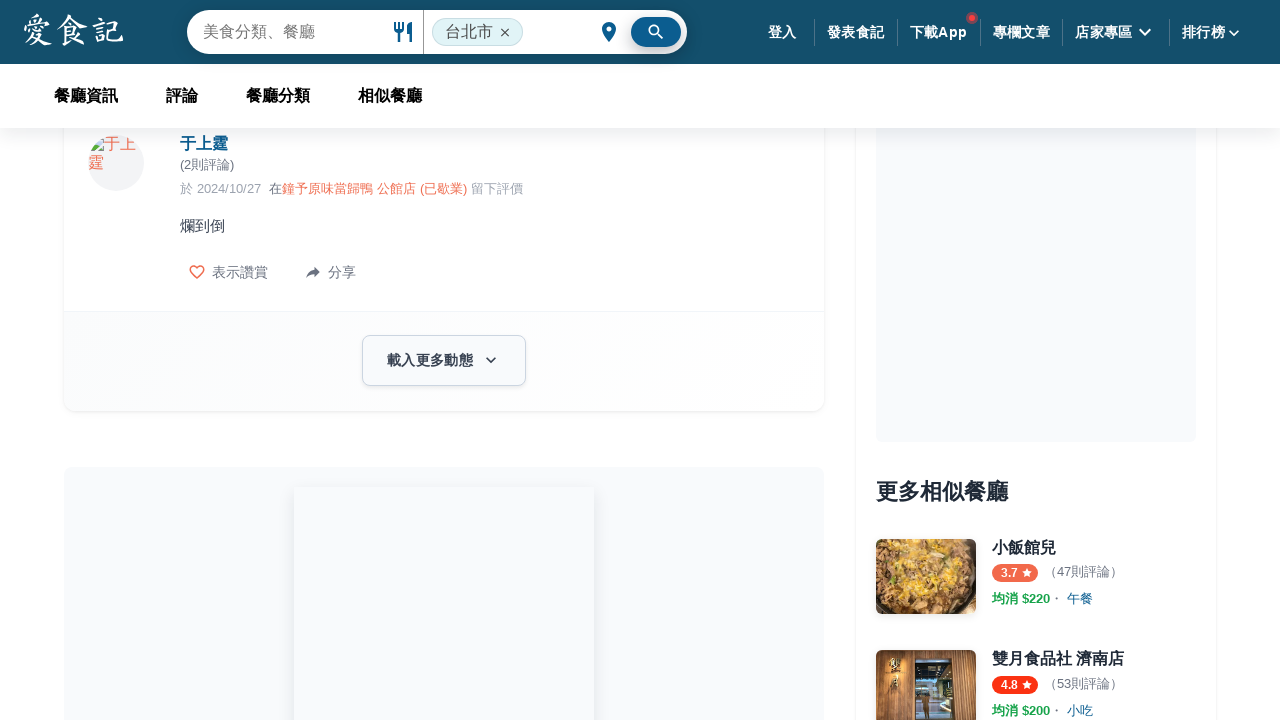

Clicked 'load more' button (iteration 8) at (444, 361) on .btn-more-checkin-wrapper
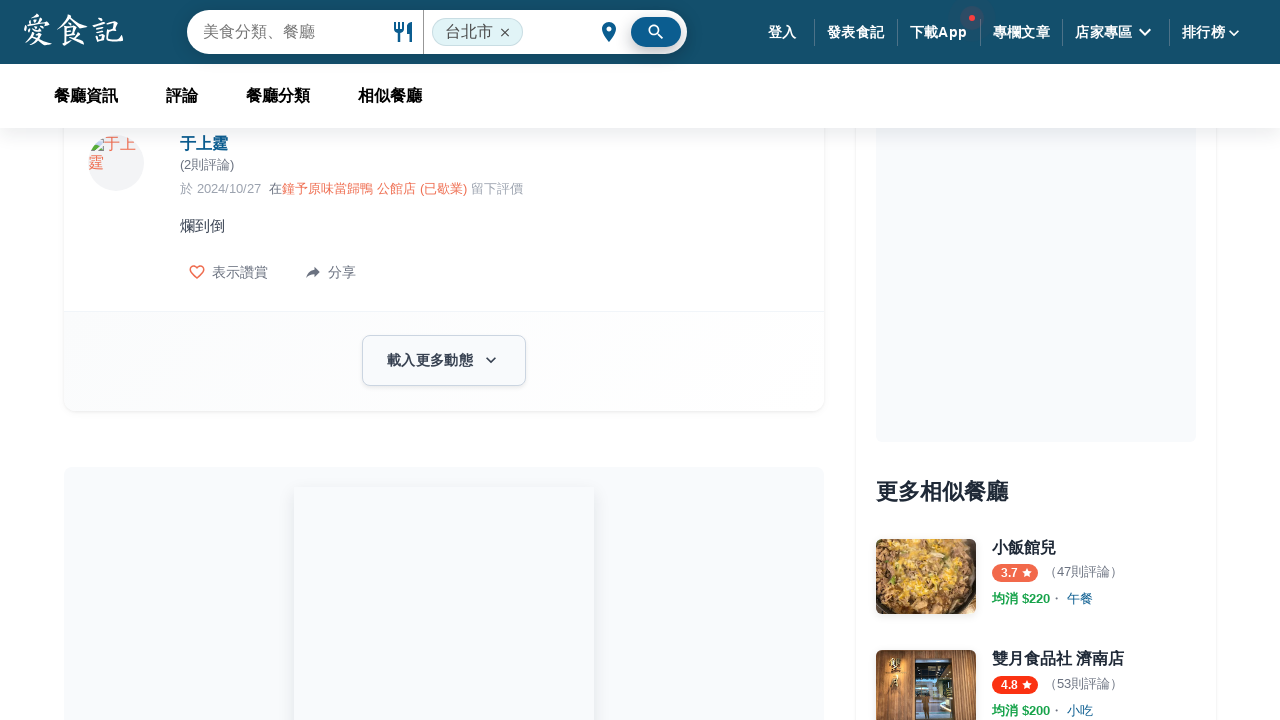

Waited for new reviews to load (3 seconds)
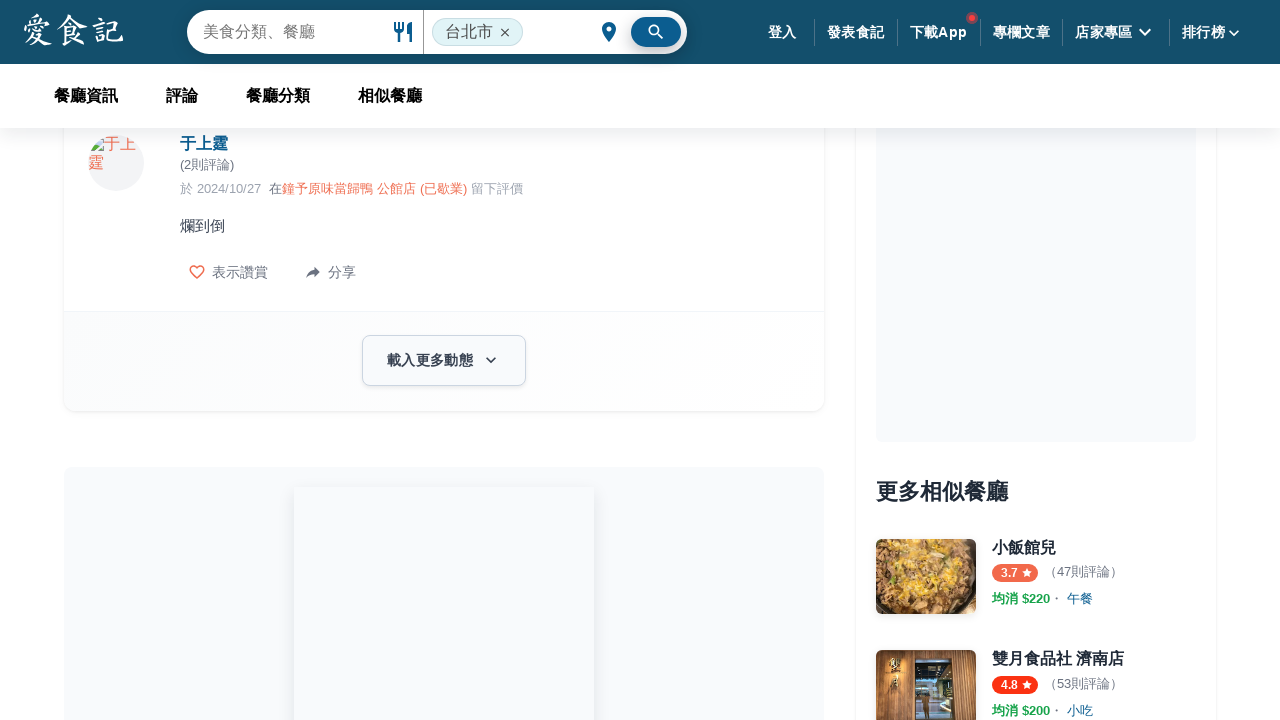

Clicked 'load more' button (iteration 9) at (444, 361) on .btn-more-checkin-wrapper
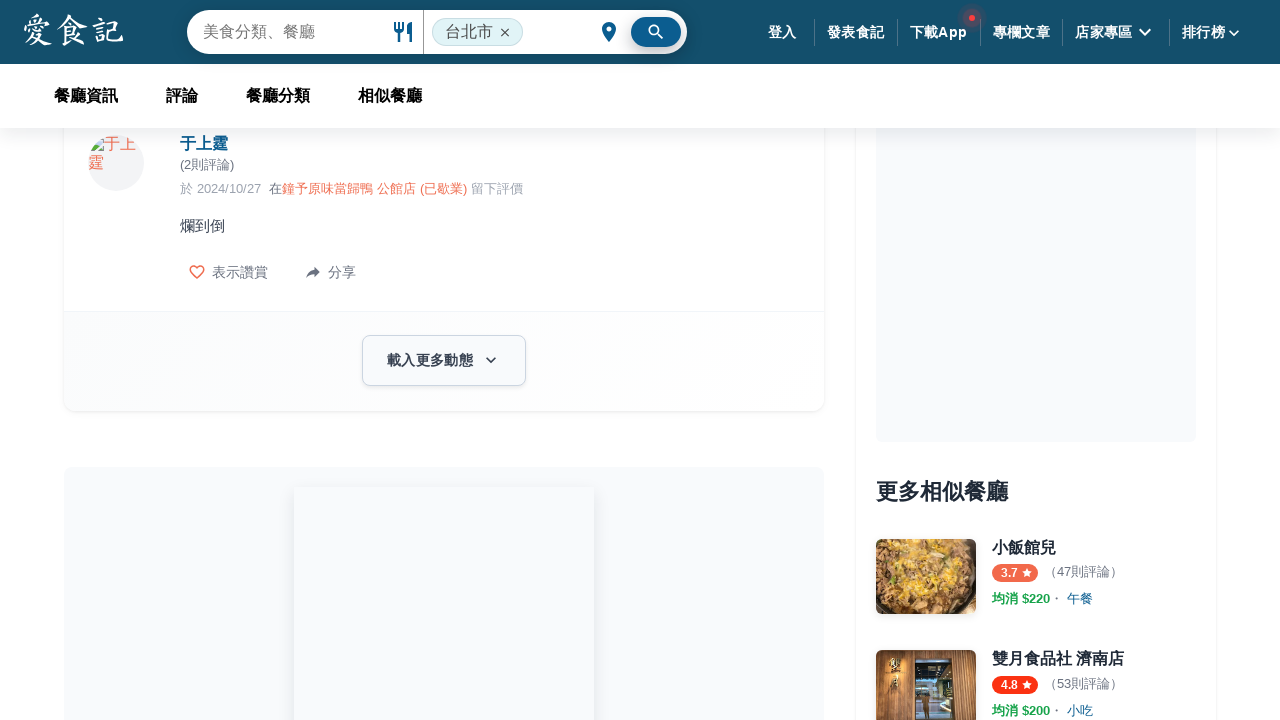

Waited for new reviews to load (3 seconds)
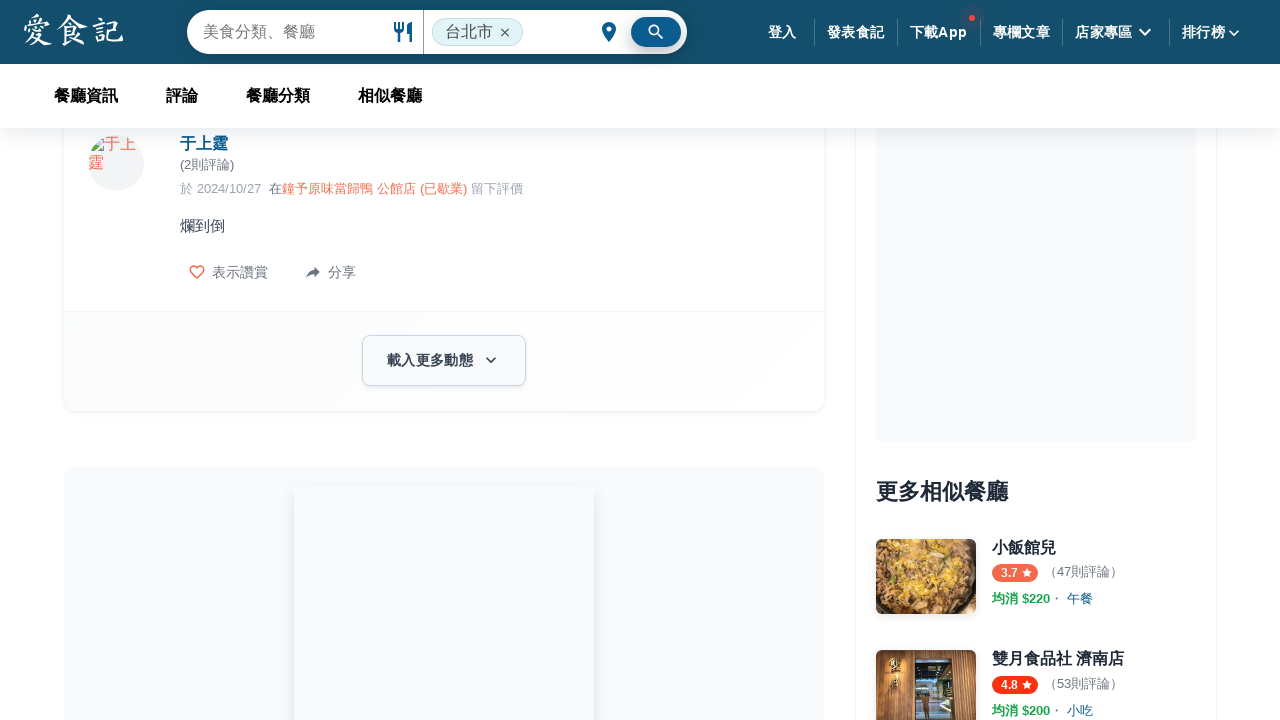

Clicked 'load more' button (iteration 10) at (444, 361) on .btn-more-checkin-wrapper
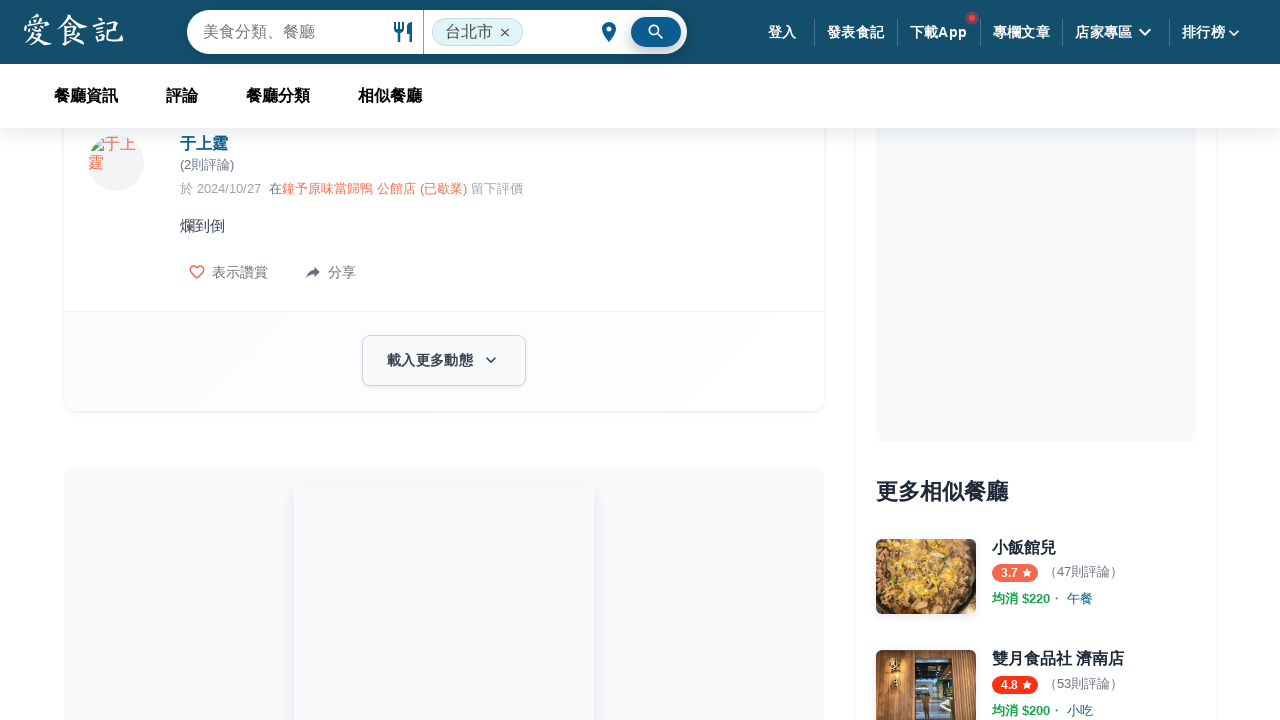

Waited for new reviews to load (3 seconds)
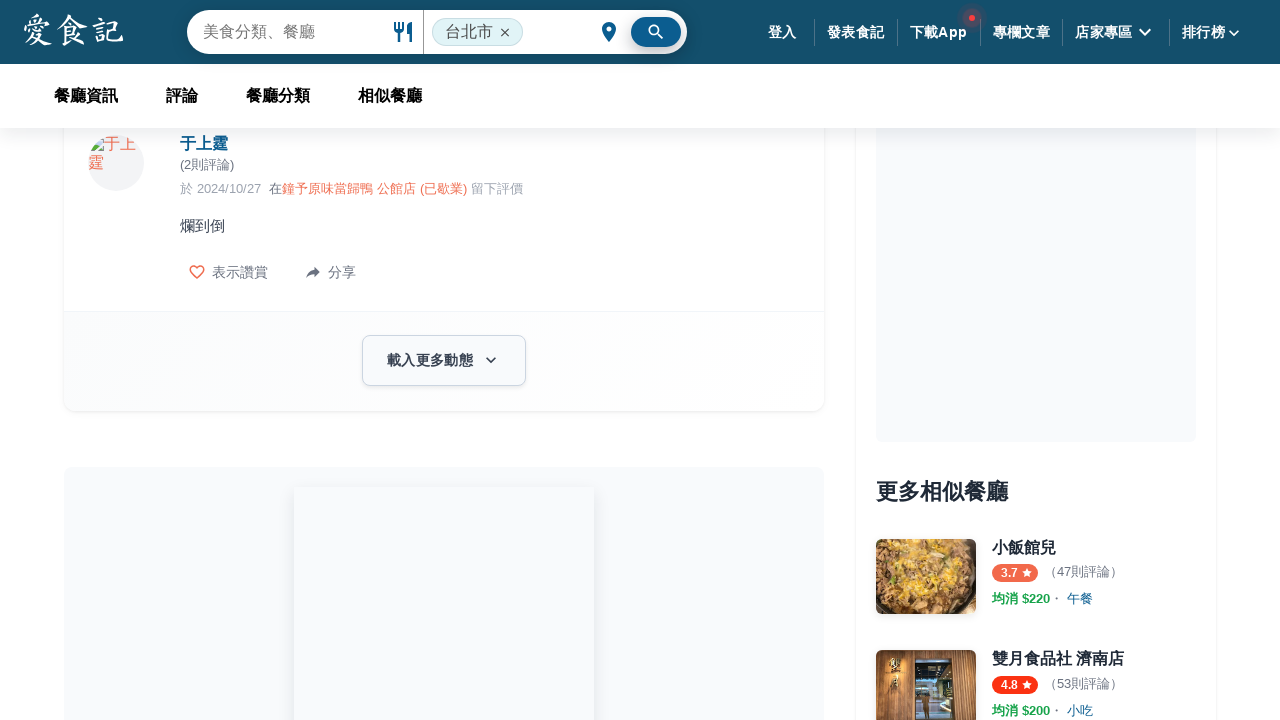

Clicked 'load more' button (iteration 11) at (444, 361) on .btn-more-checkin-wrapper
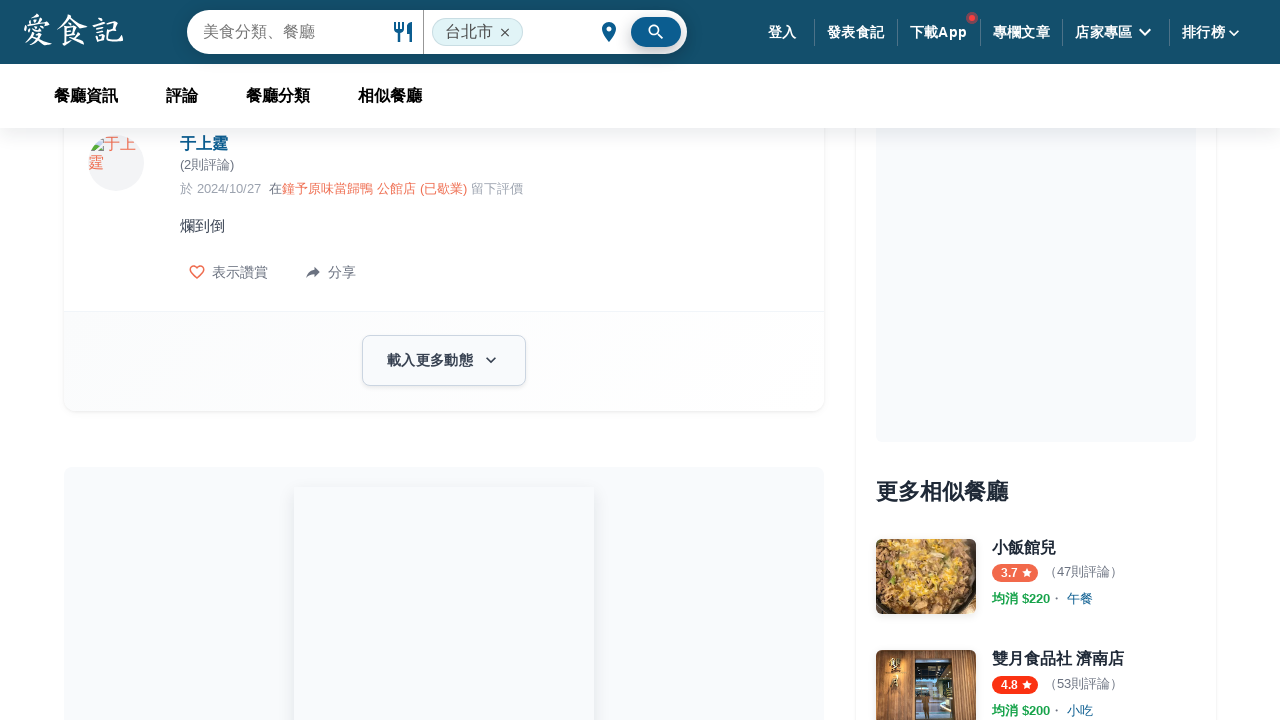

Waited for new reviews to load (3 seconds)
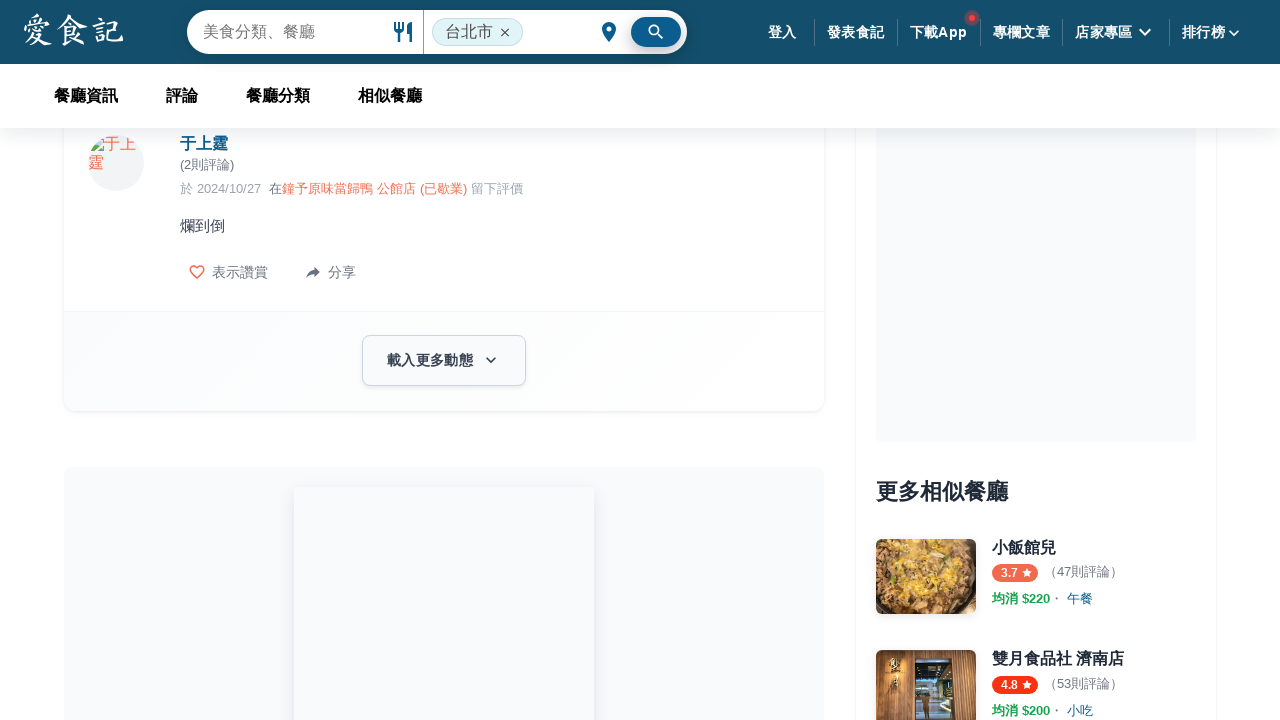

Clicked 'load more' button (iteration 12) at (444, 361) on .btn-more-checkin-wrapper
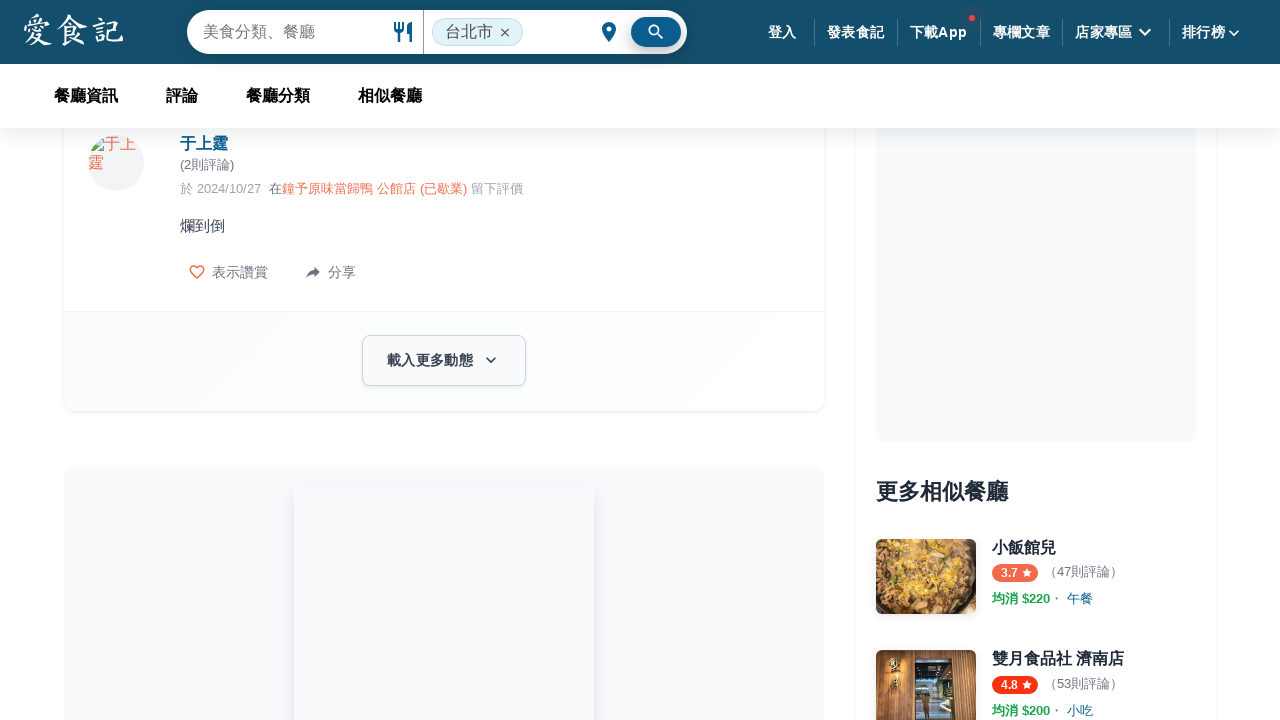

Waited for new reviews to load (3 seconds)
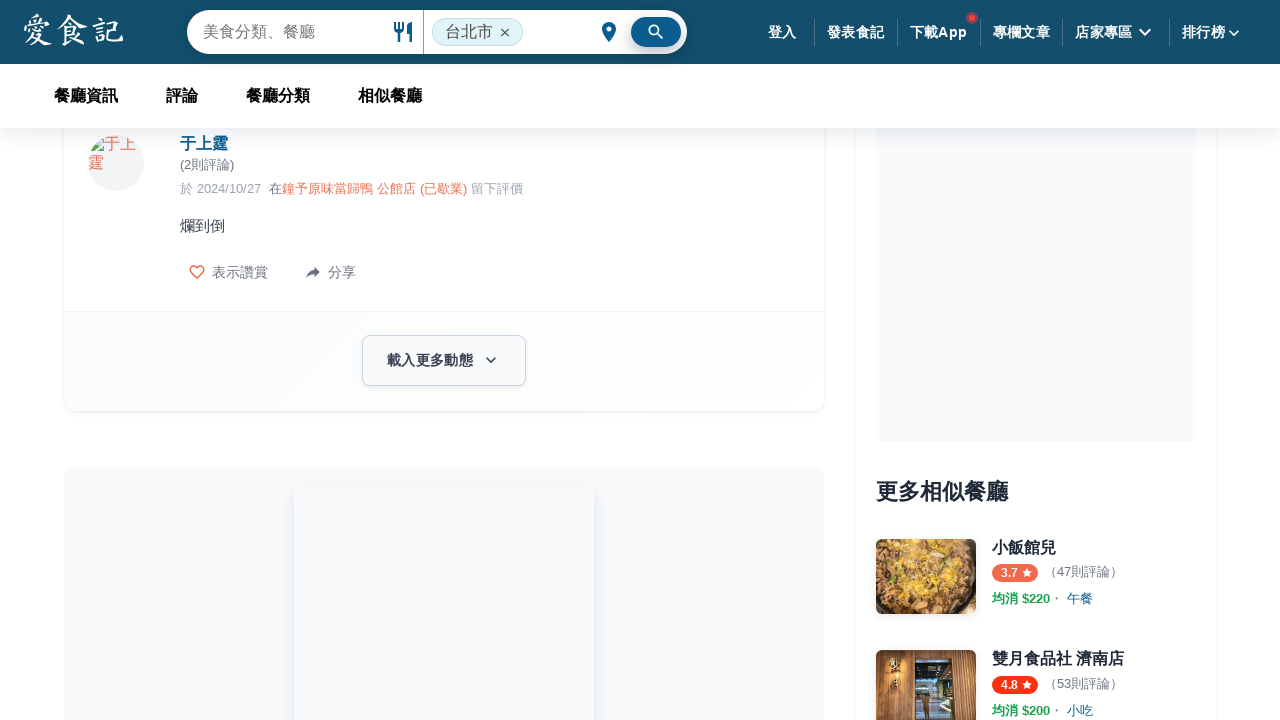

Clicked 'load more' button (iteration 13) at (444, 361) on .btn-more-checkin-wrapper
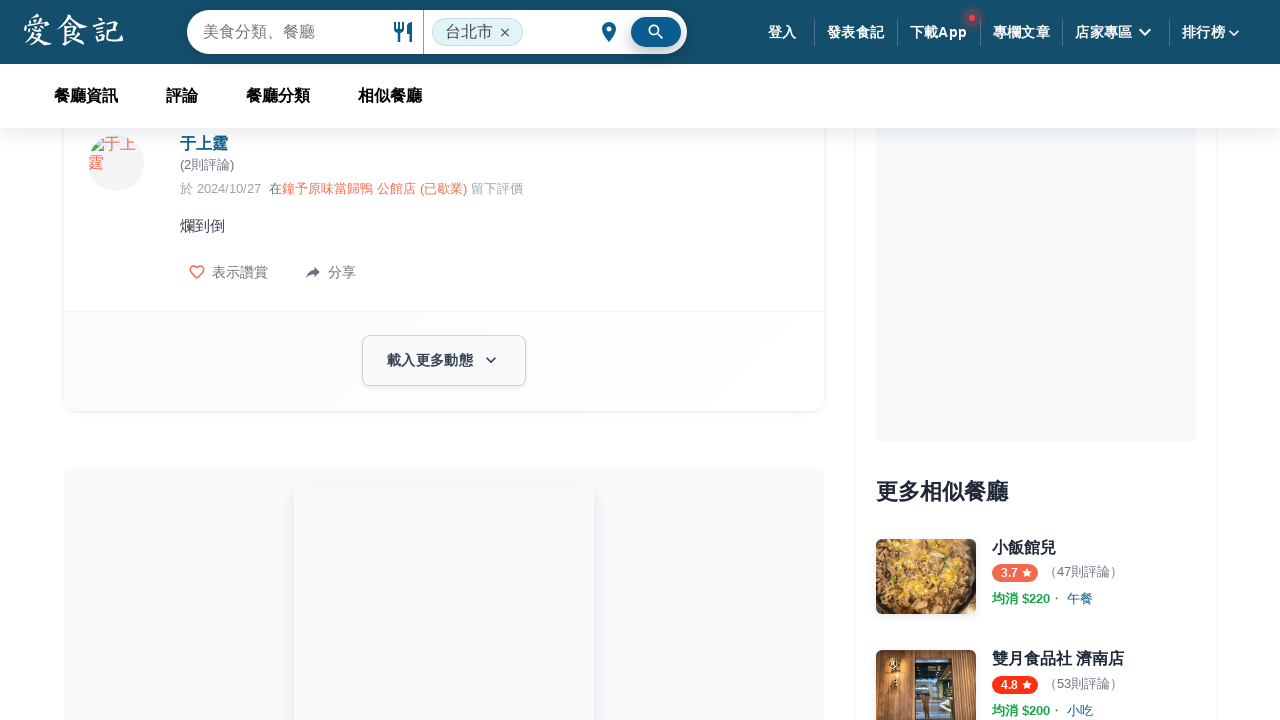

Waited for new reviews to load (3 seconds)
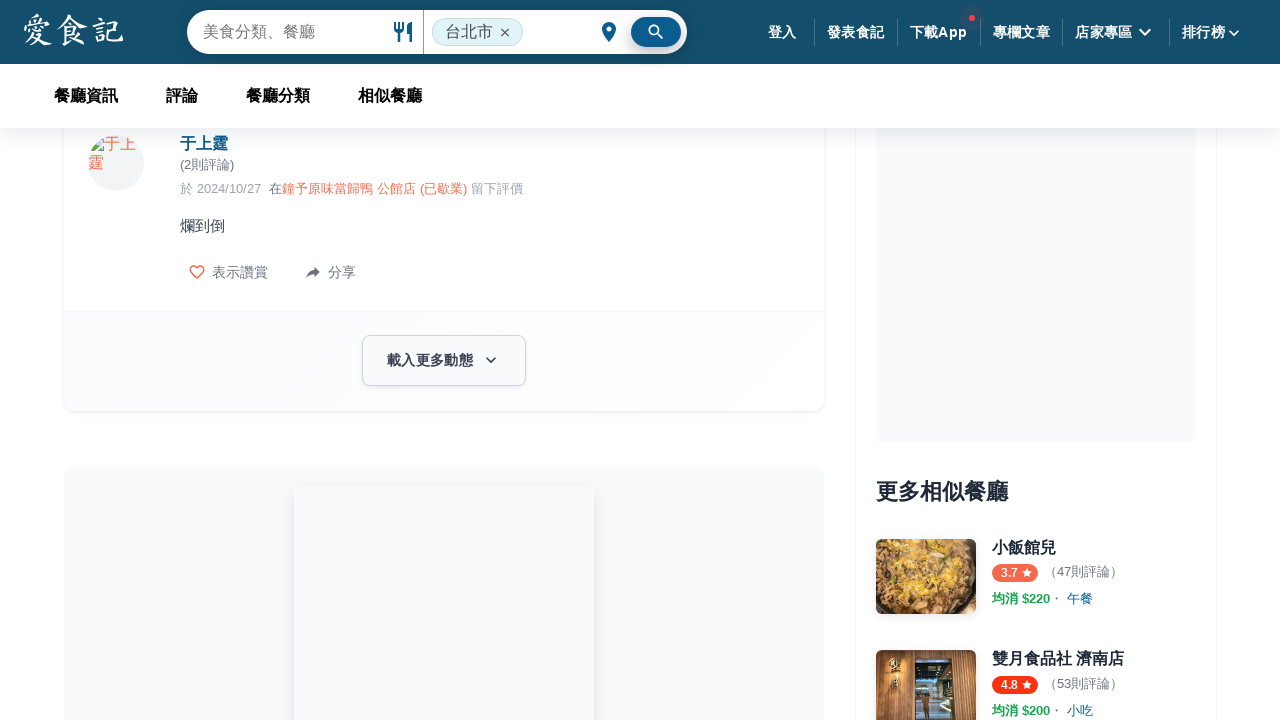

Clicked 'load more' button (iteration 14) at (444, 361) on .btn-more-checkin-wrapper
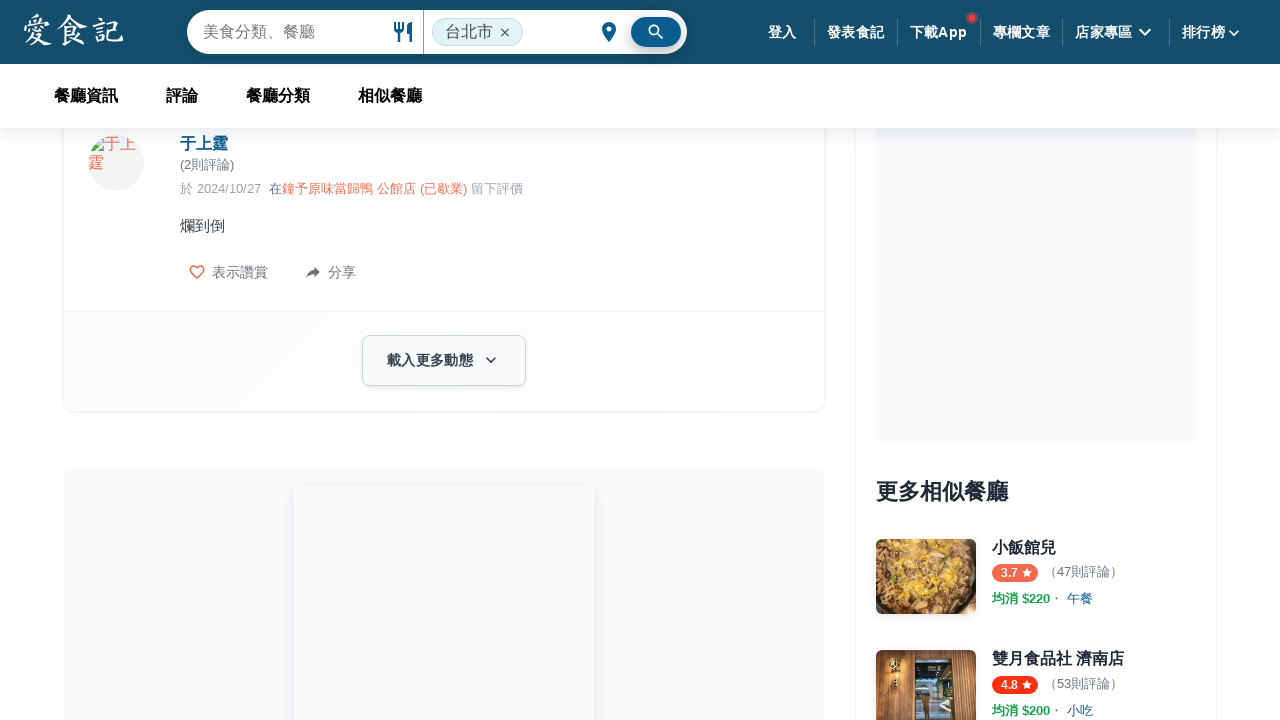

Waited for new reviews to load (3 seconds)
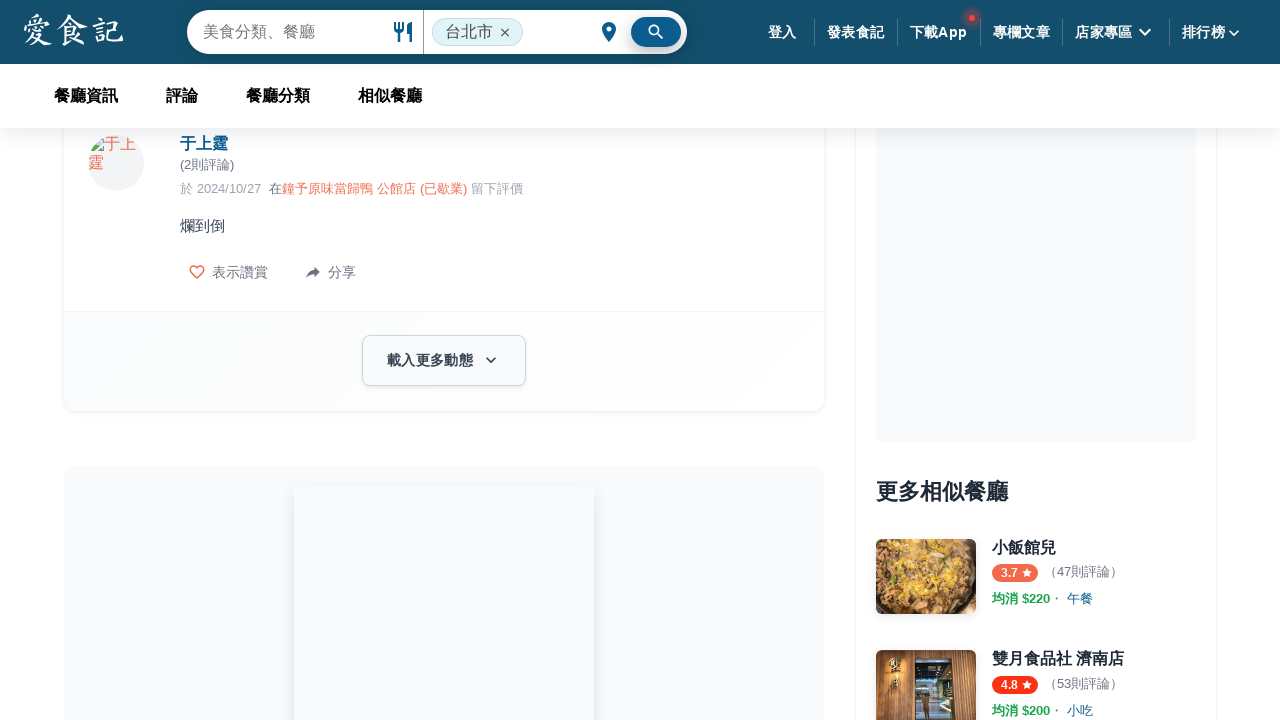

Clicked 'load more' button (iteration 15) at (444, 361) on .btn-more-checkin-wrapper
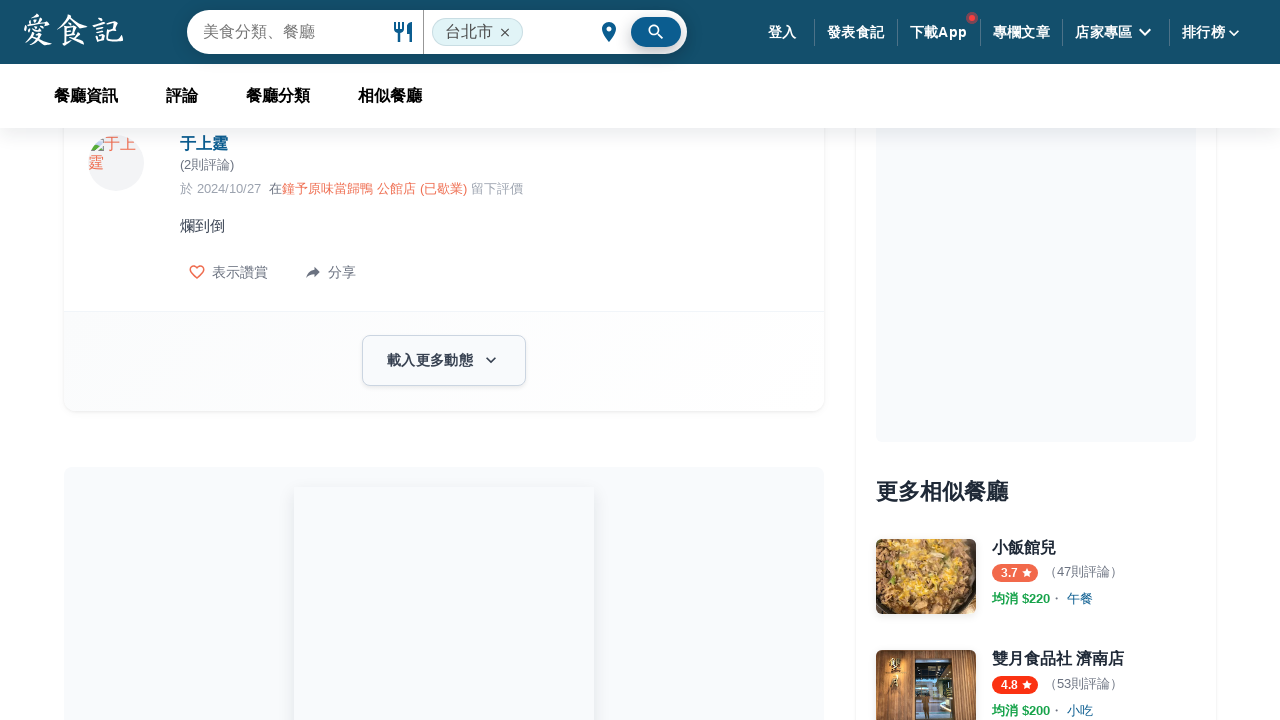

Waited for new reviews to load (3 seconds)
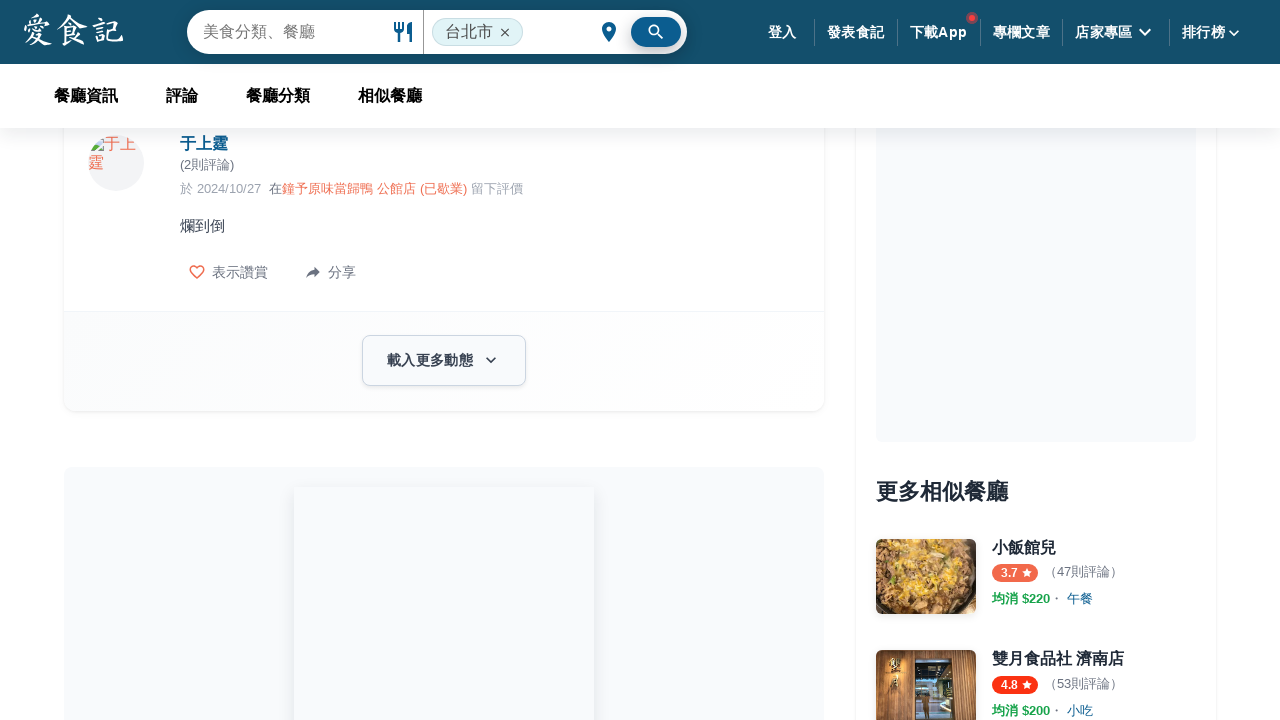

Clicked 'load more' button (iteration 16) at (444, 361) on .btn-more-checkin-wrapper
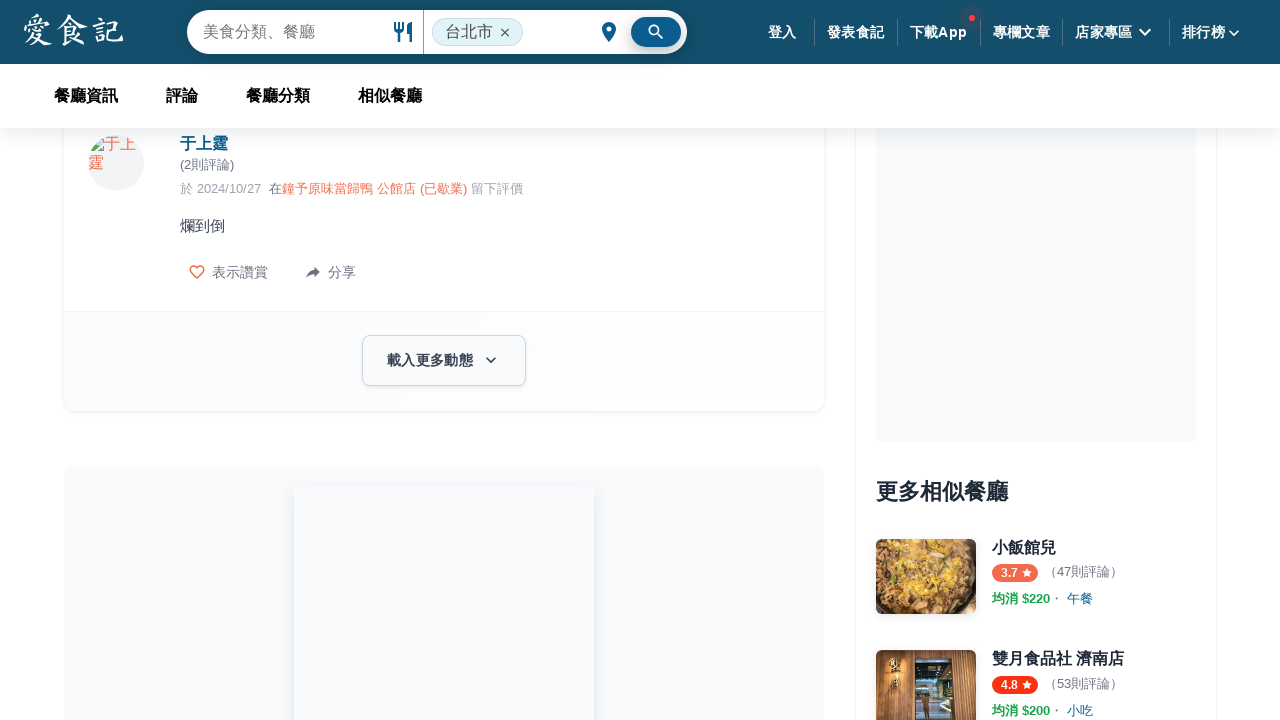

Waited for new reviews to load (3 seconds)
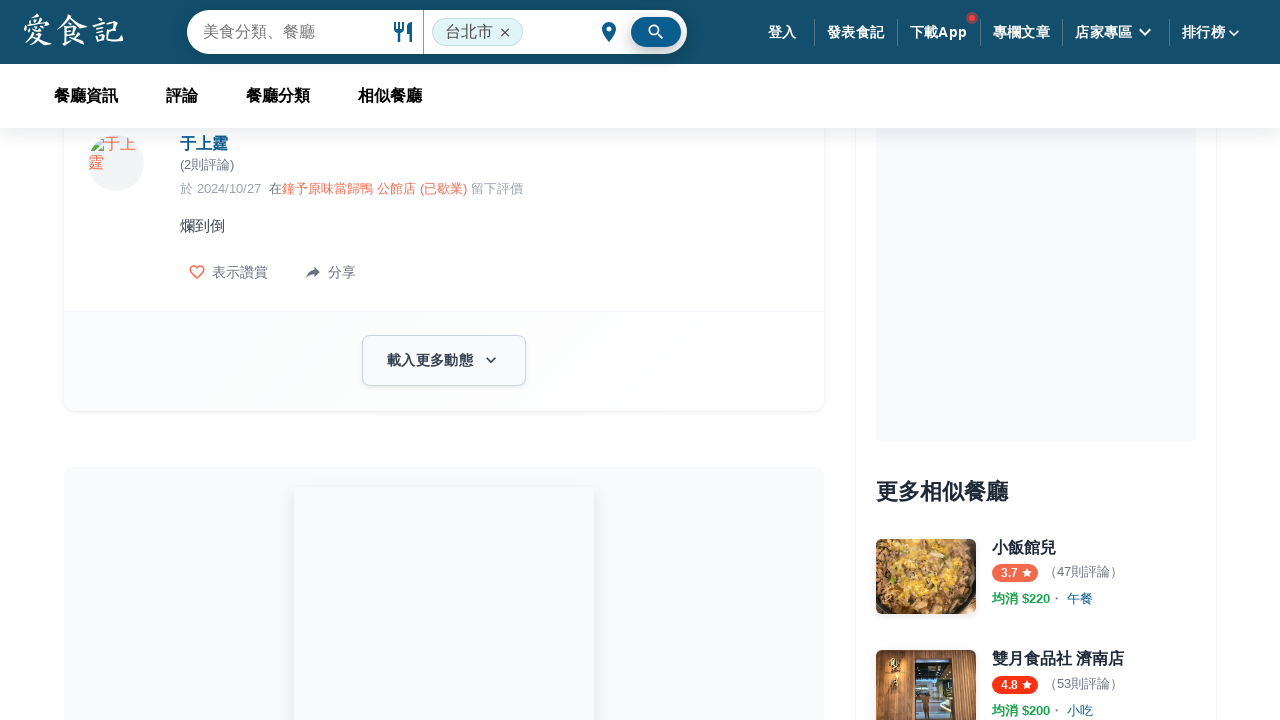

Clicked 'load more' button (iteration 17) at (444, 361) on .btn-more-checkin-wrapper
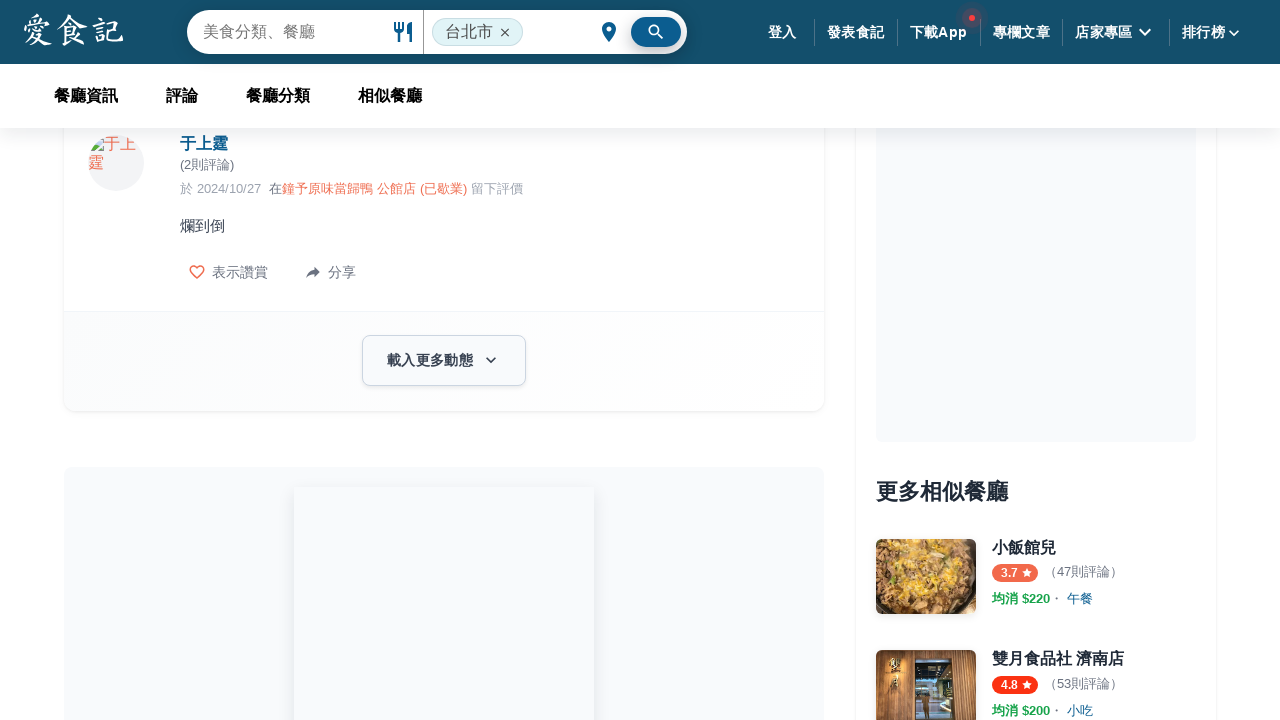

Waited for new reviews to load (3 seconds)
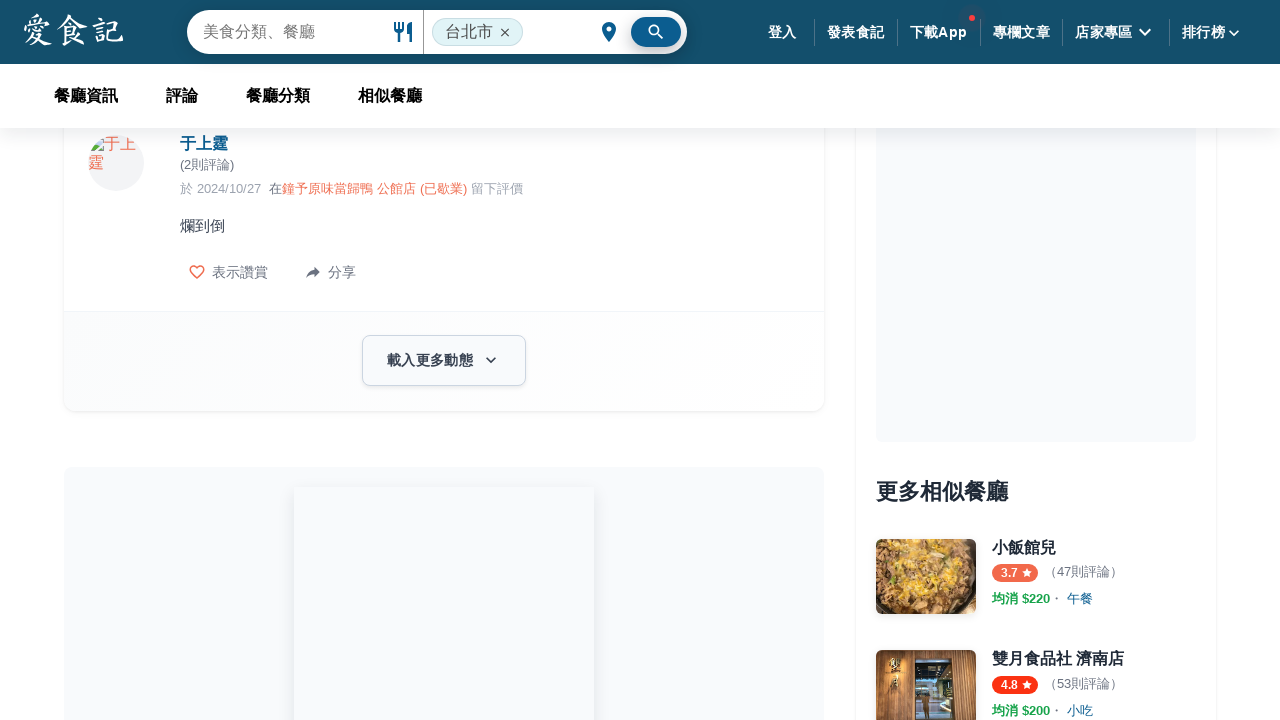

Clicked 'load more' button (iteration 18) at (444, 361) on .btn-more-checkin-wrapper
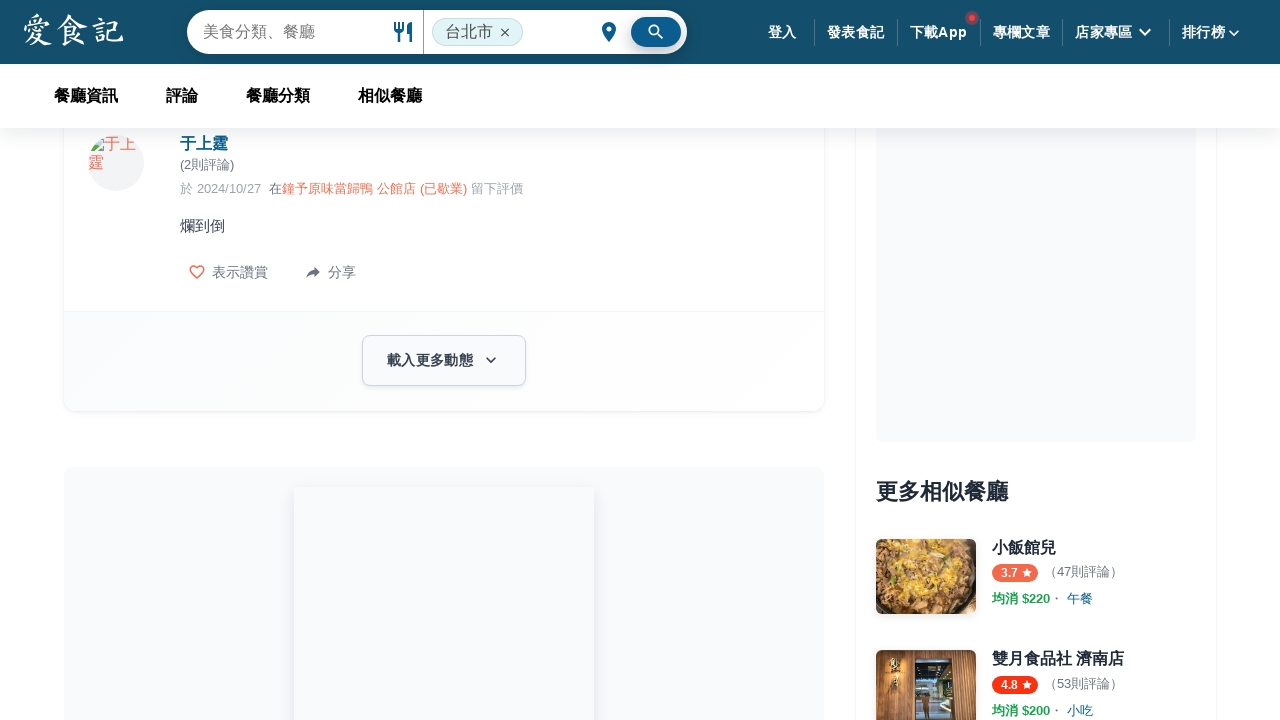

Waited for new reviews to load (3 seconds)
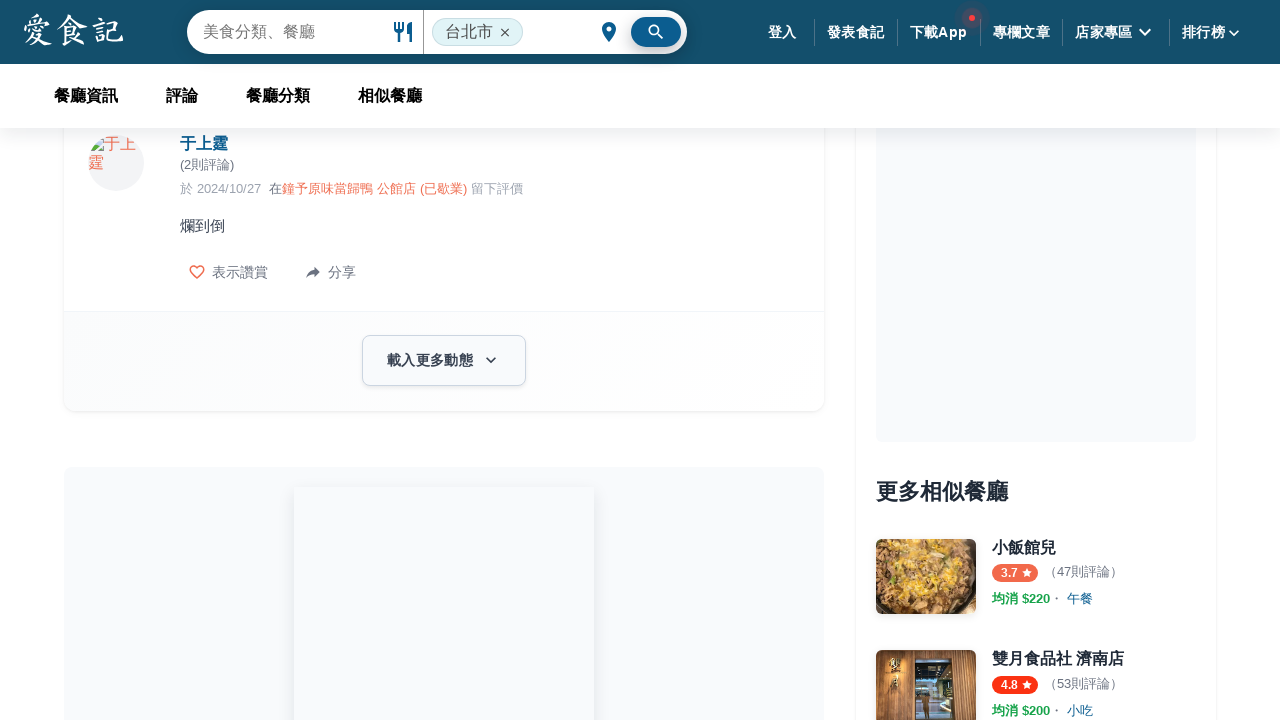

Clicked 'load more' button (iteration 19) at (444, 361) on .btn-more-checkin-wrapper
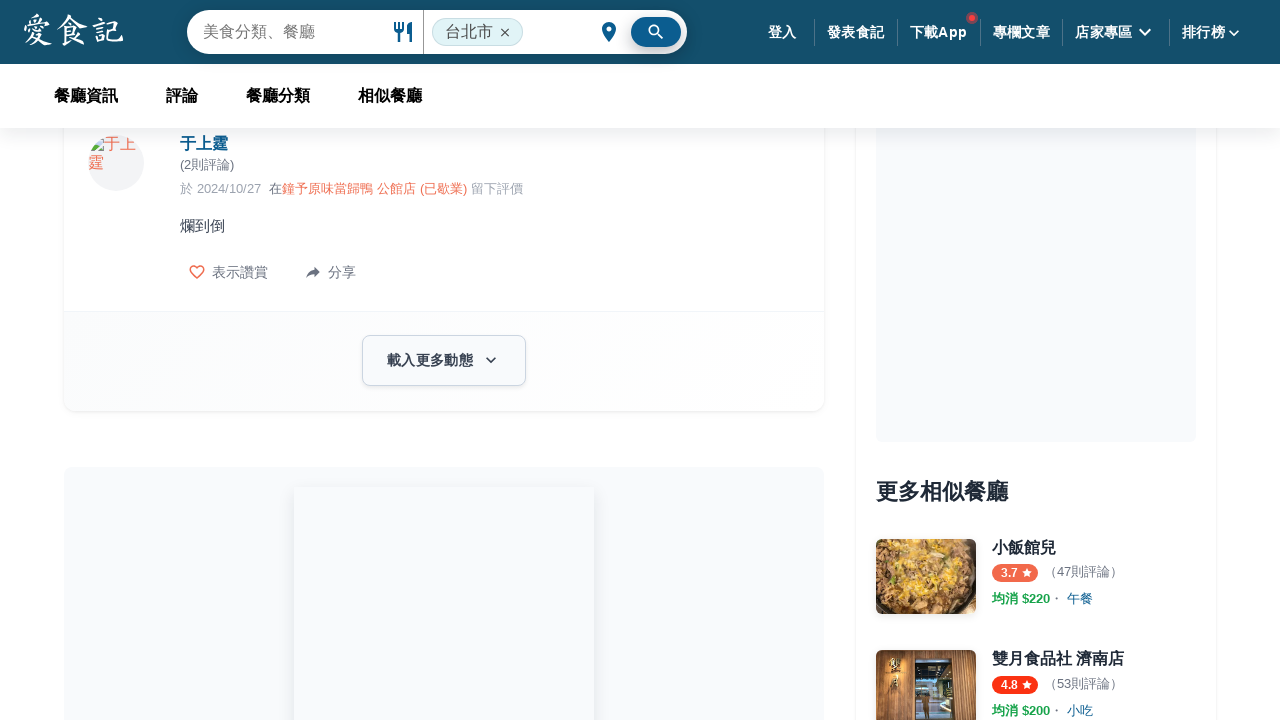

Waited for new reviews to load (3 seconds)
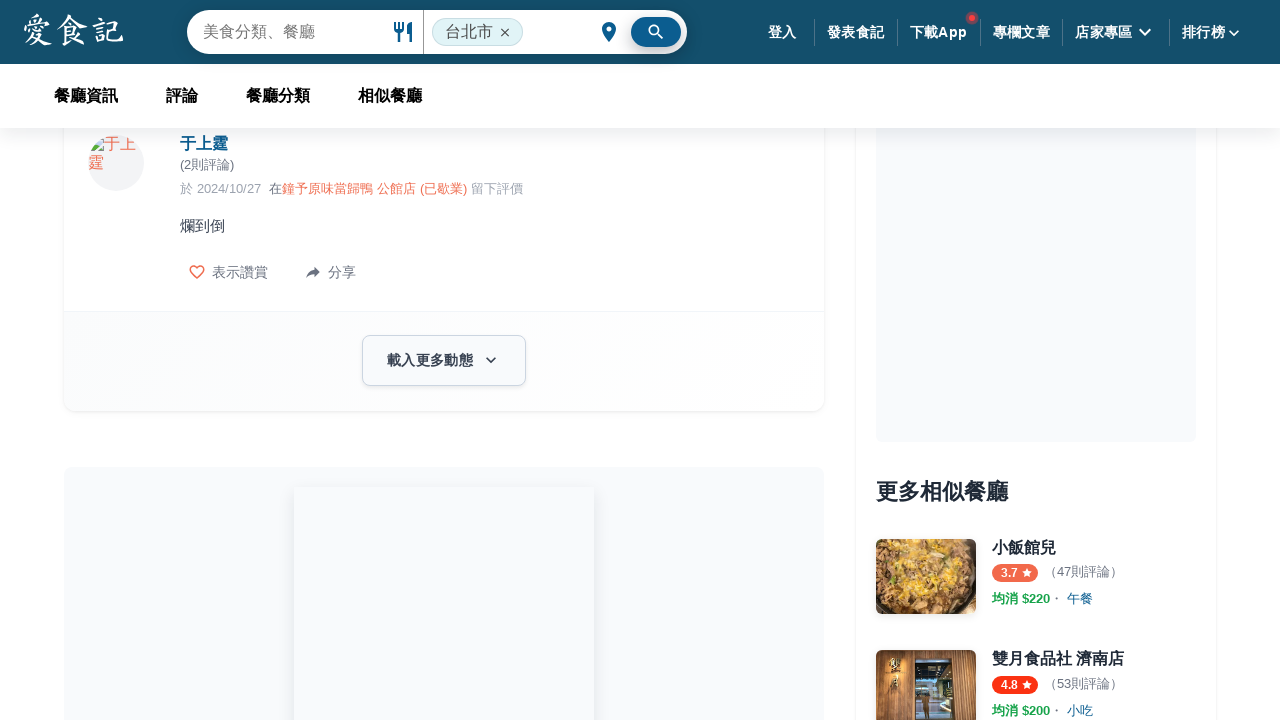

Clicked 'load more' button (iteration 20) at (444, 361) on .btn-more-checkin-wrapper
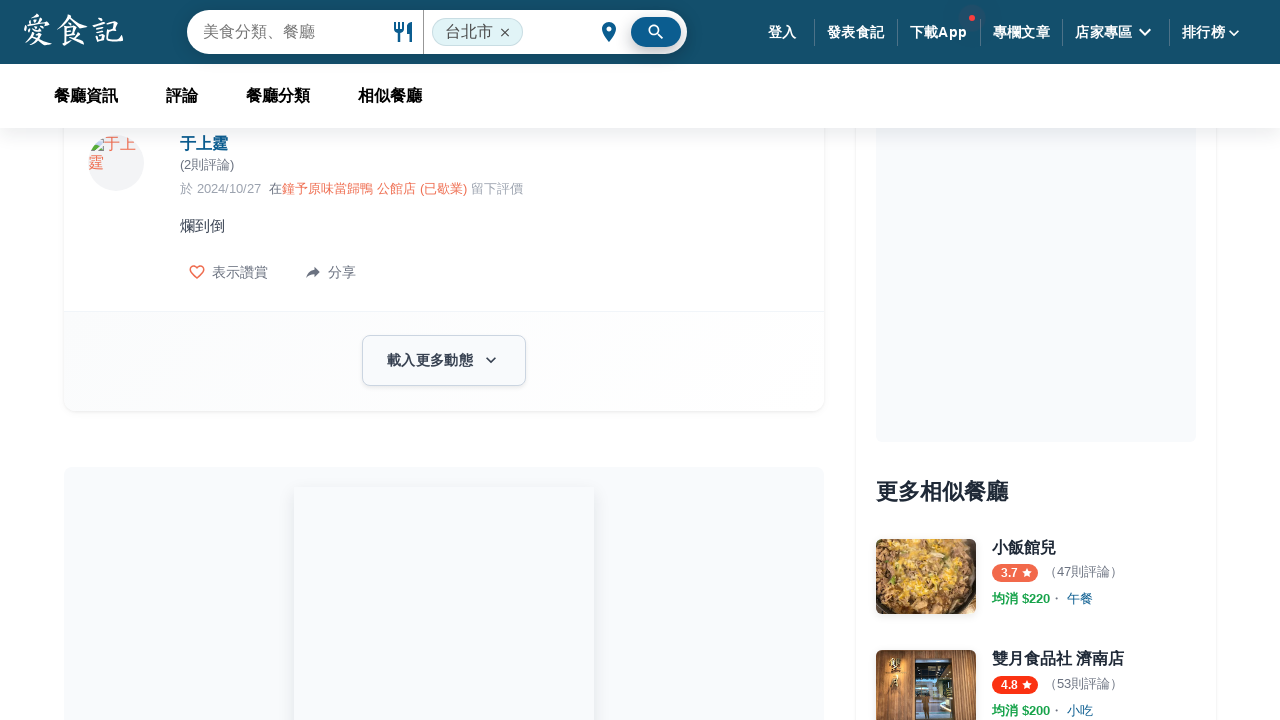

Waited for new reviews to load (3 seconds)
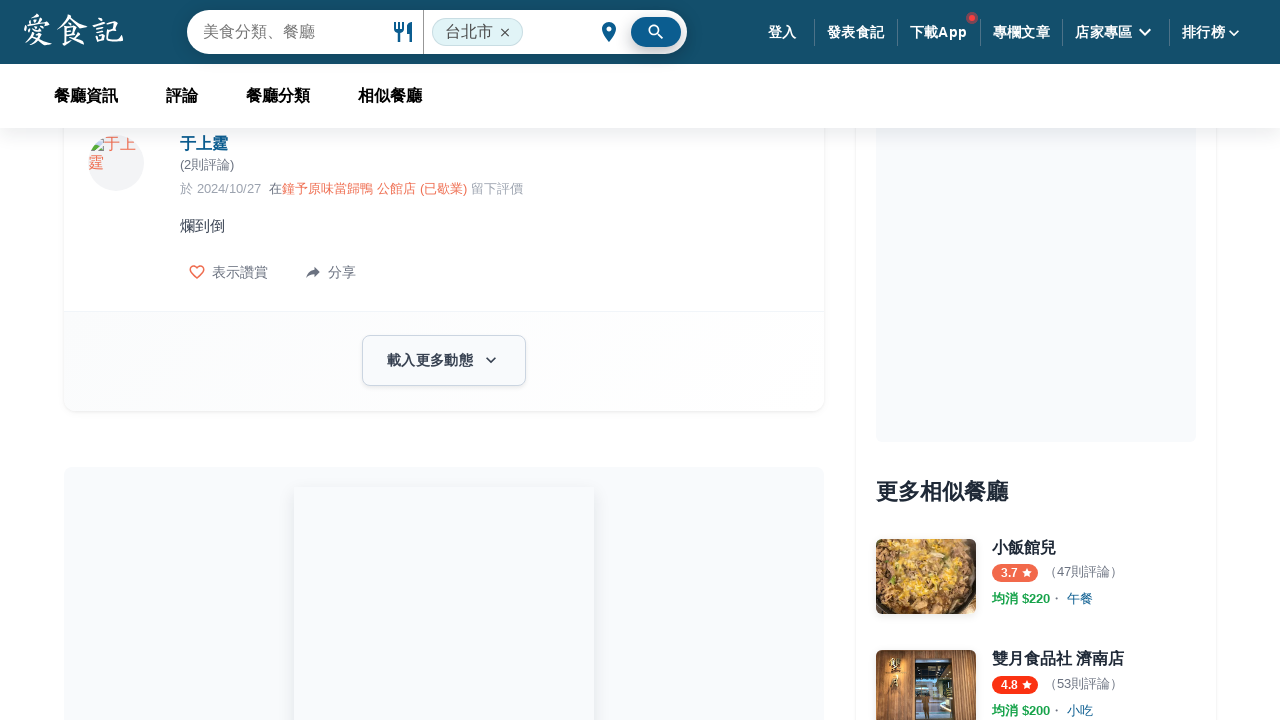

Verified that review comments are loaded on page
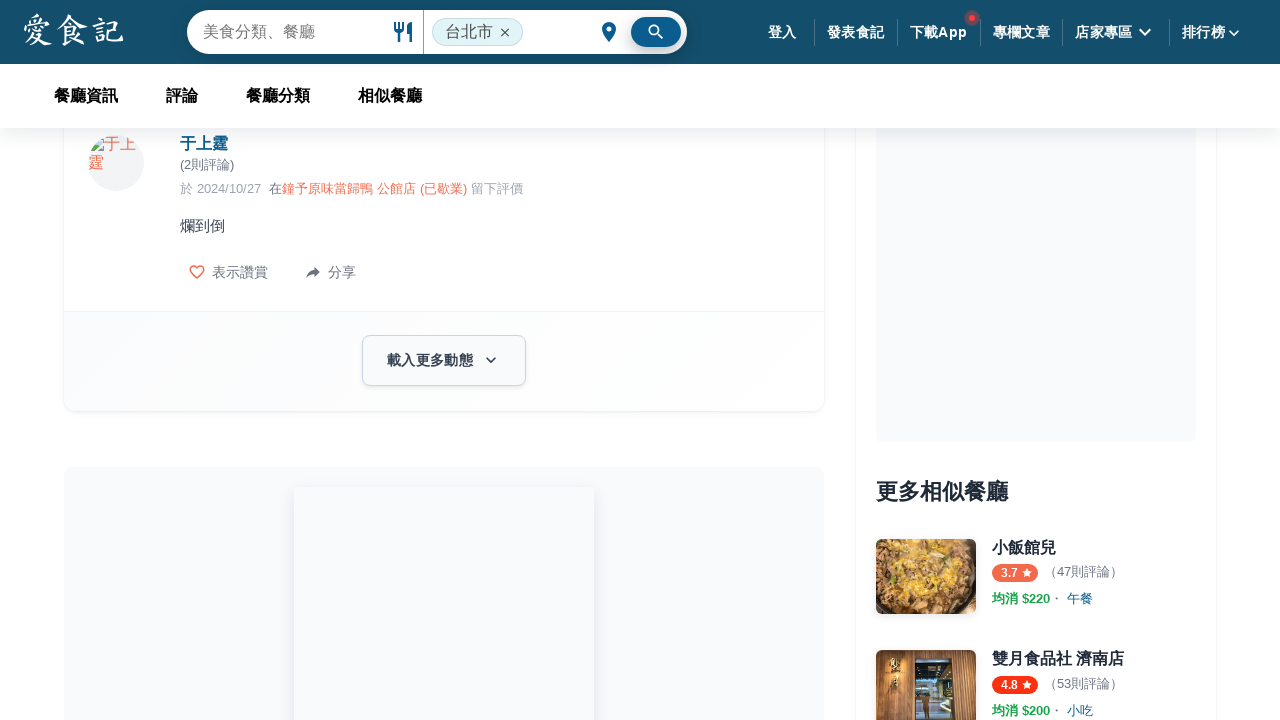

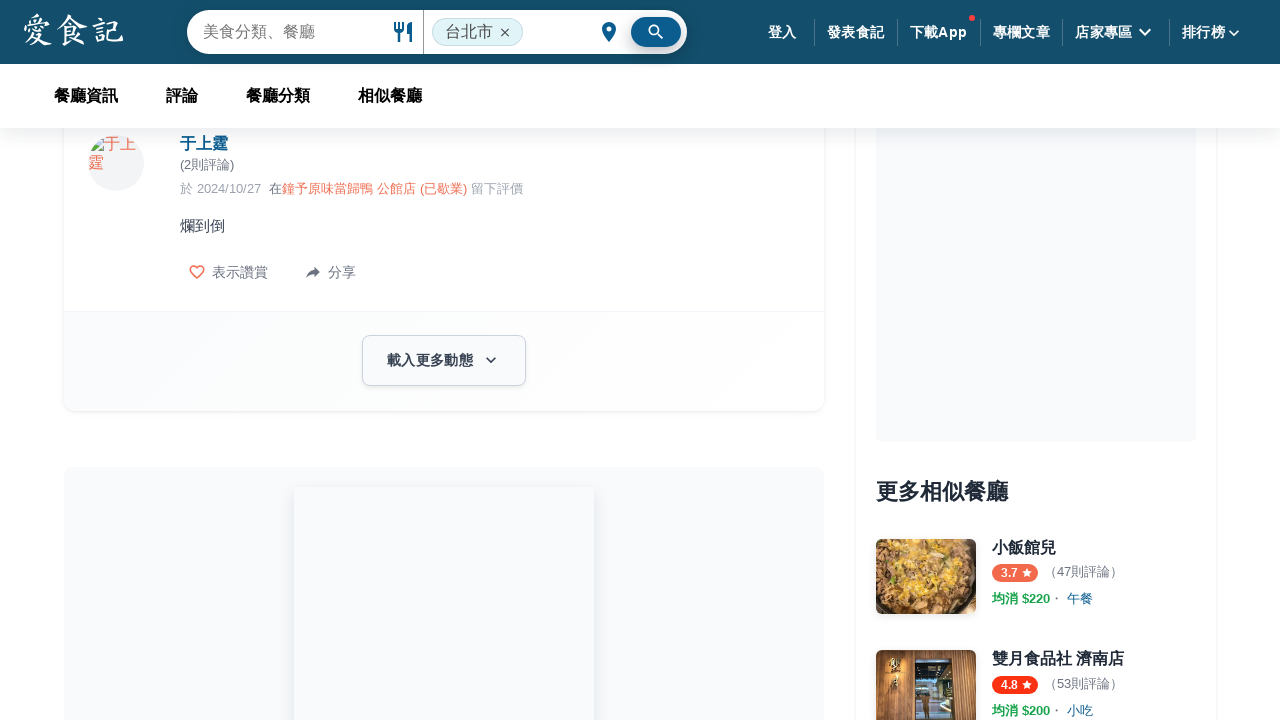